Tests adding specific vegetables (Cucumber, Beetroot, Carrot, Walnut) to cart on a grocery shopping practice website by iterating through product list and clicking add to cart buttons for matching items

Starting URL: https://rahulshettyacademy.com/seleniumPractise/

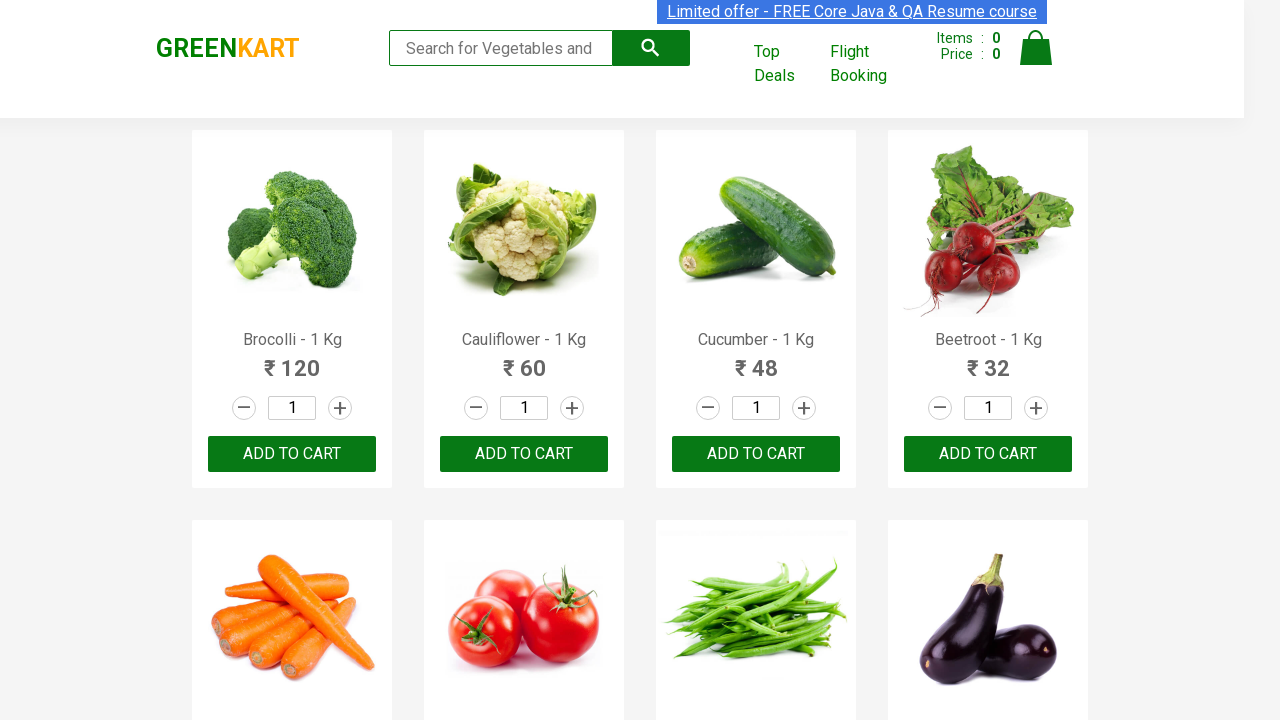

Waited for product names to load on grocery shopping page
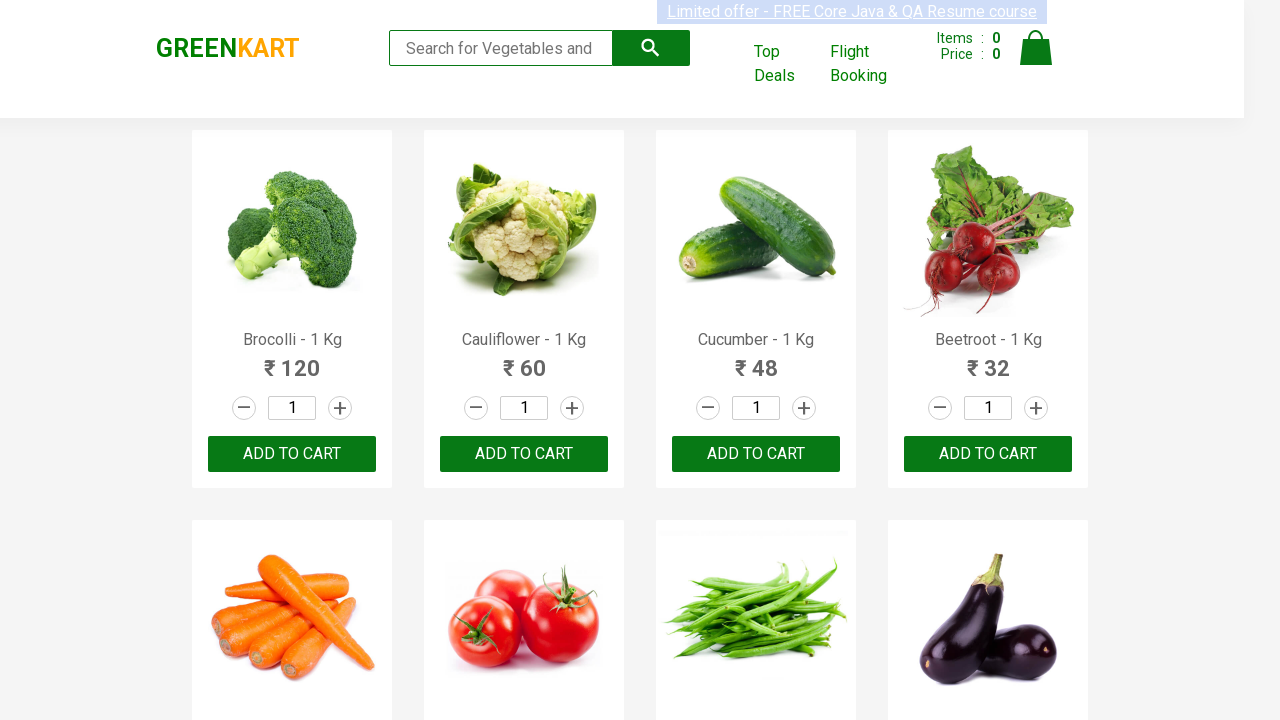

Retrieved all product name elements from the page
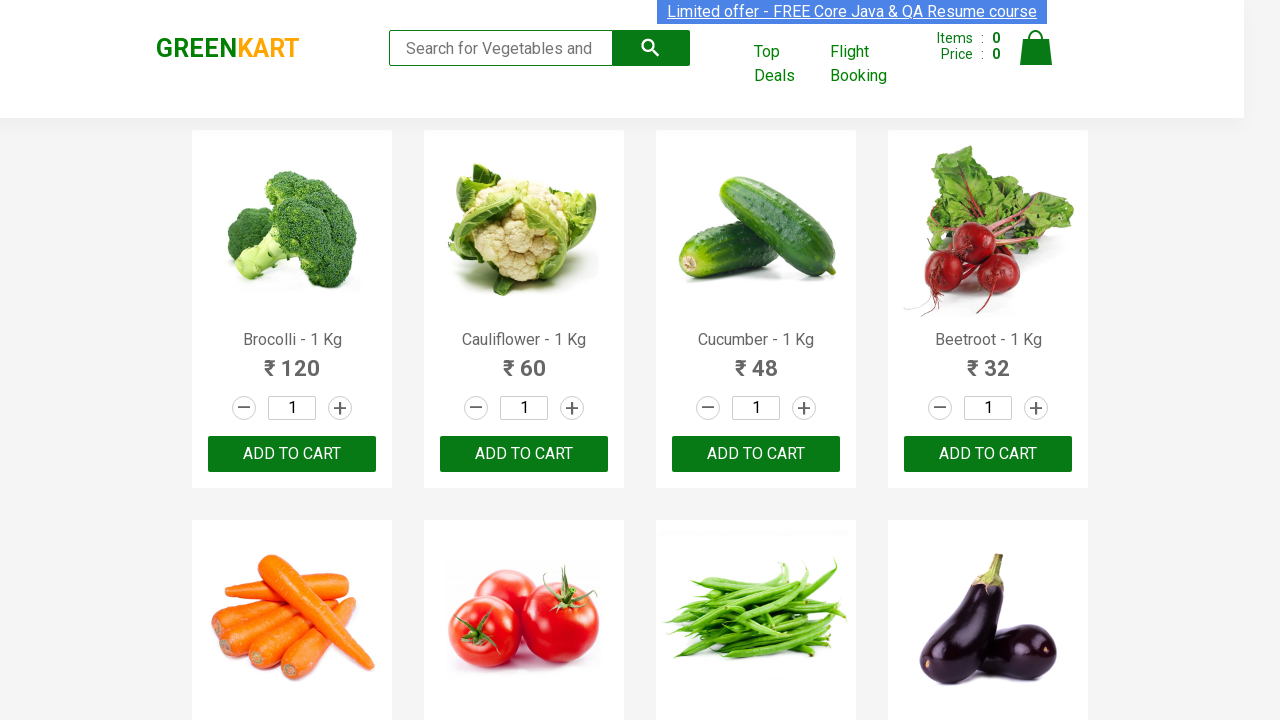

Got text content from product element 0: 'Brocolli - 1 Kg'
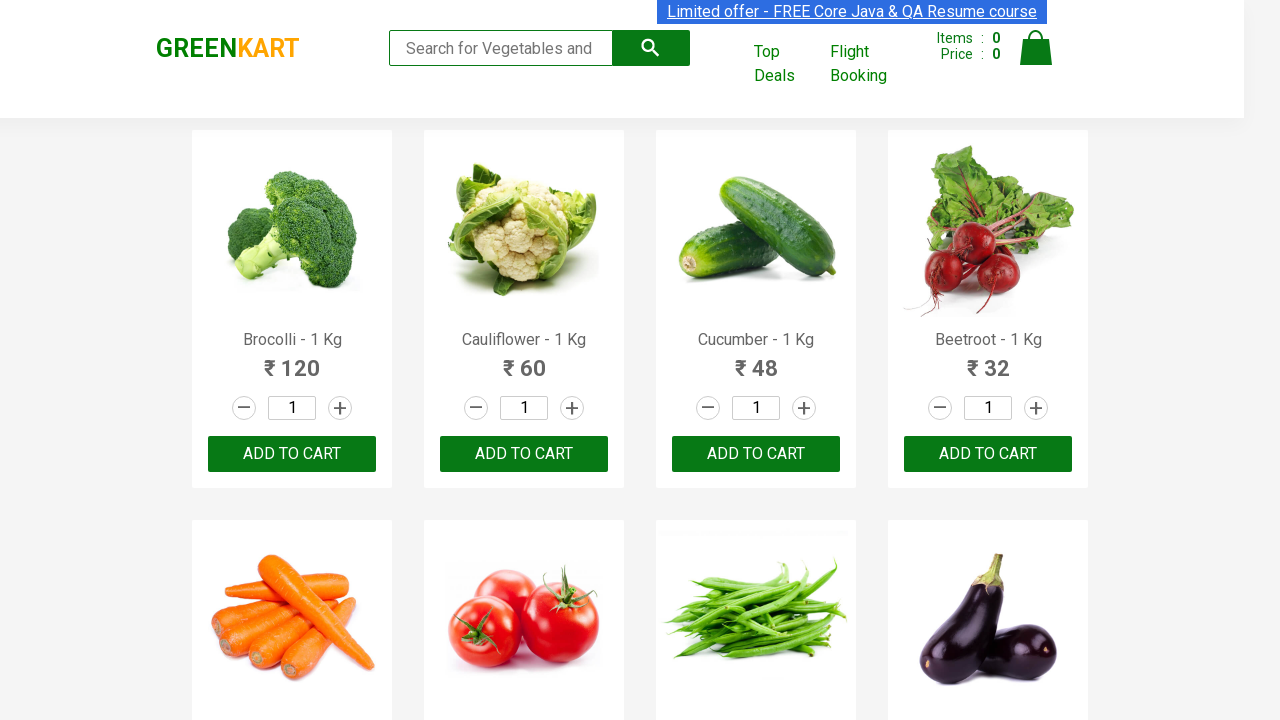

Extracted vegetable name from product: 'Brocolli'
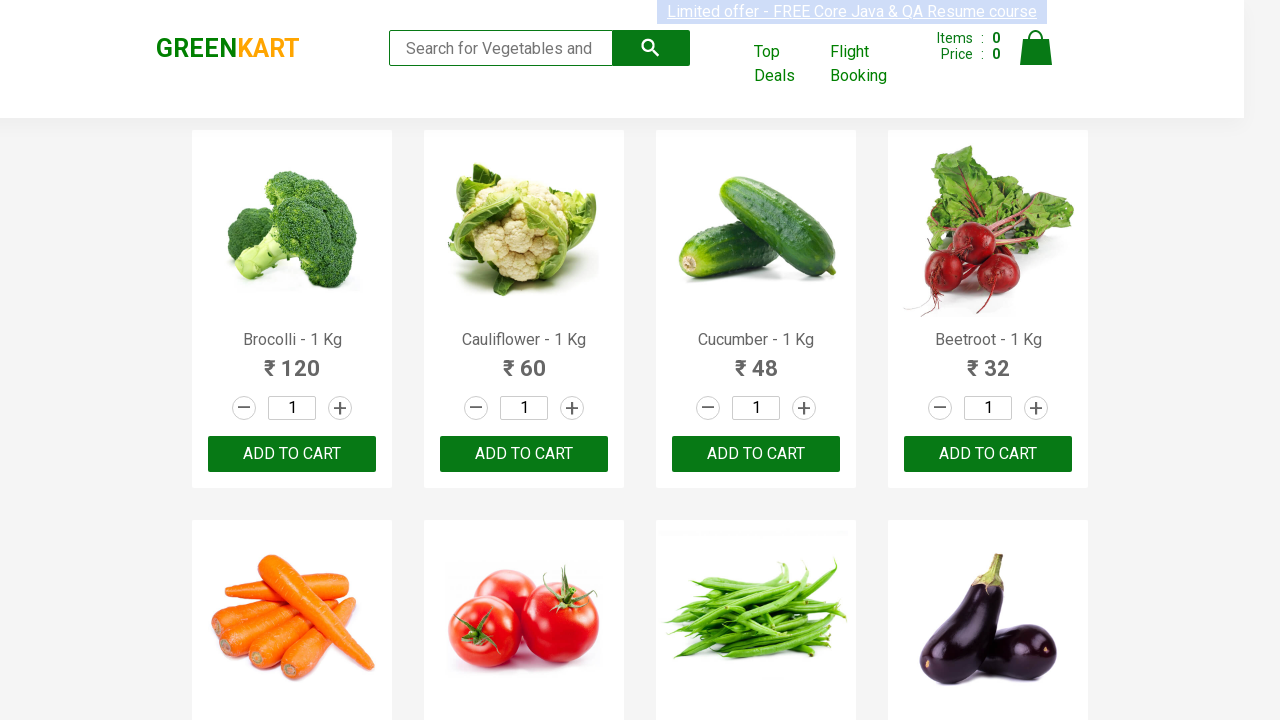

Got text content from product element 1: 'Cauliflower - 1 Kg'
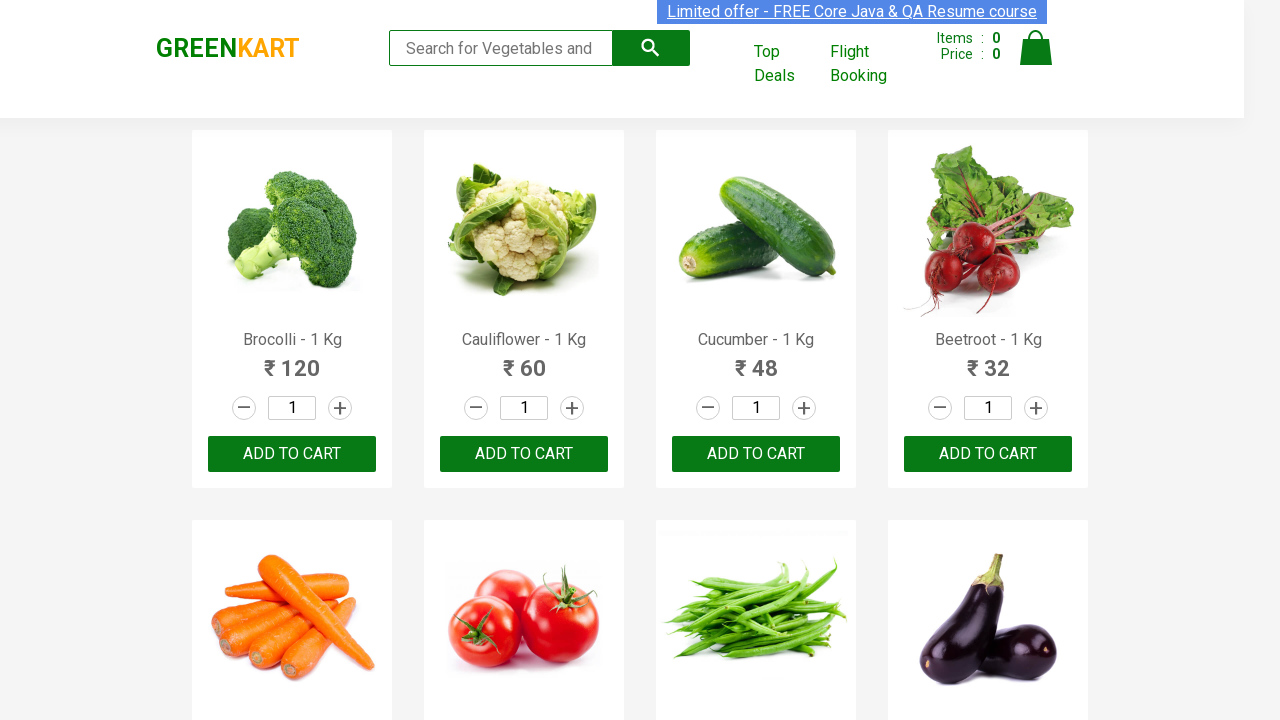

Extracted vegetable name from product: 'Cauliflower'
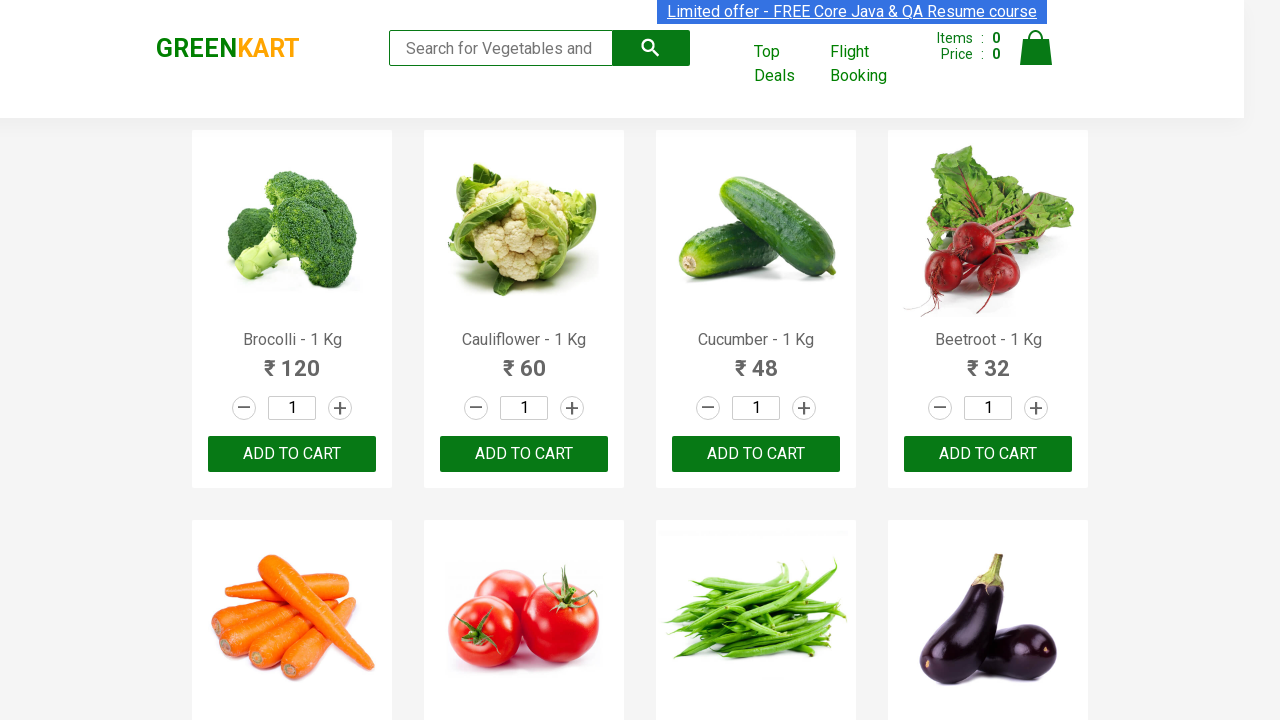

Got text content from product element 2: 'Cucumber - 1 Kg'
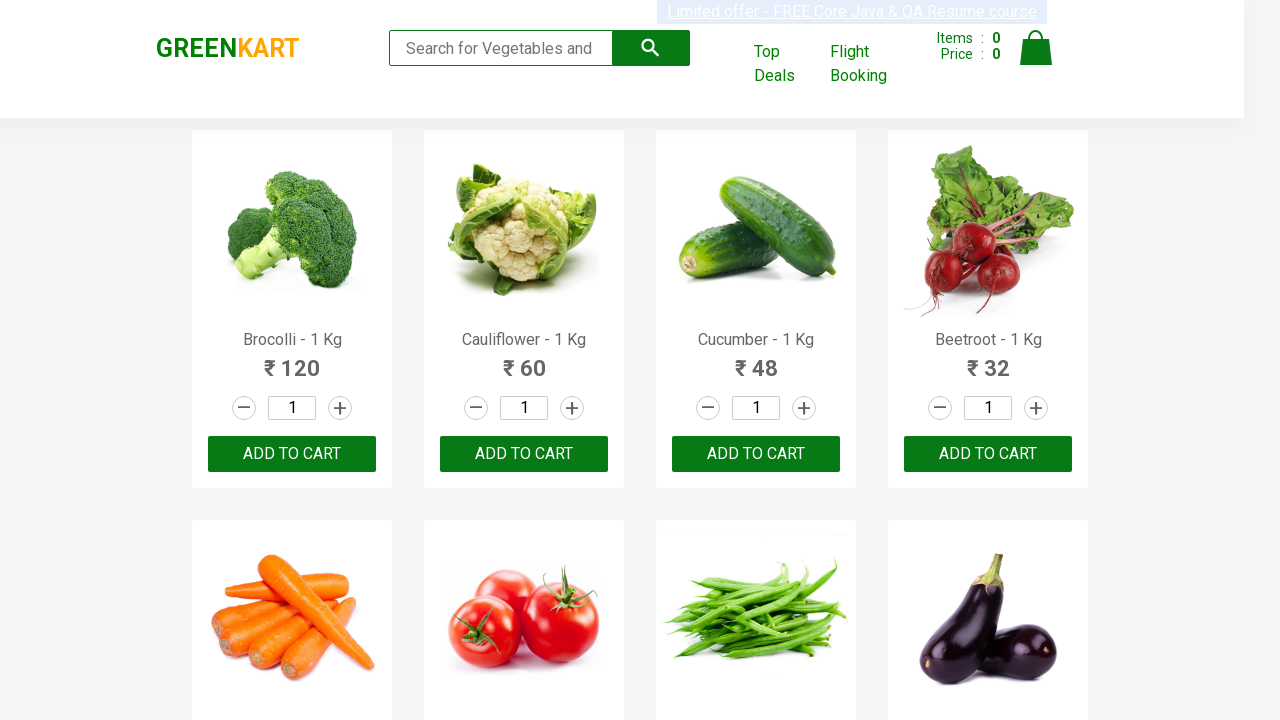

Extracted vegetable name from product: 'Cucumber'
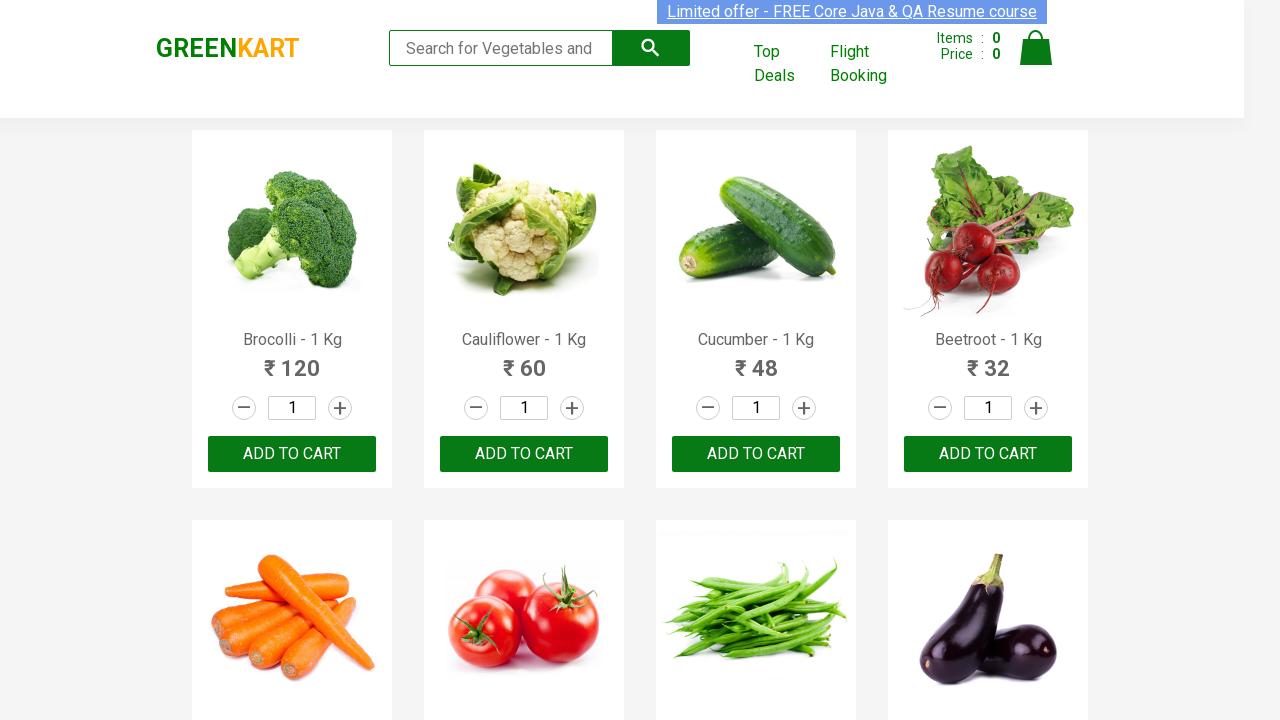

Retrieved add to cart buttons for product: 'Cucumber'
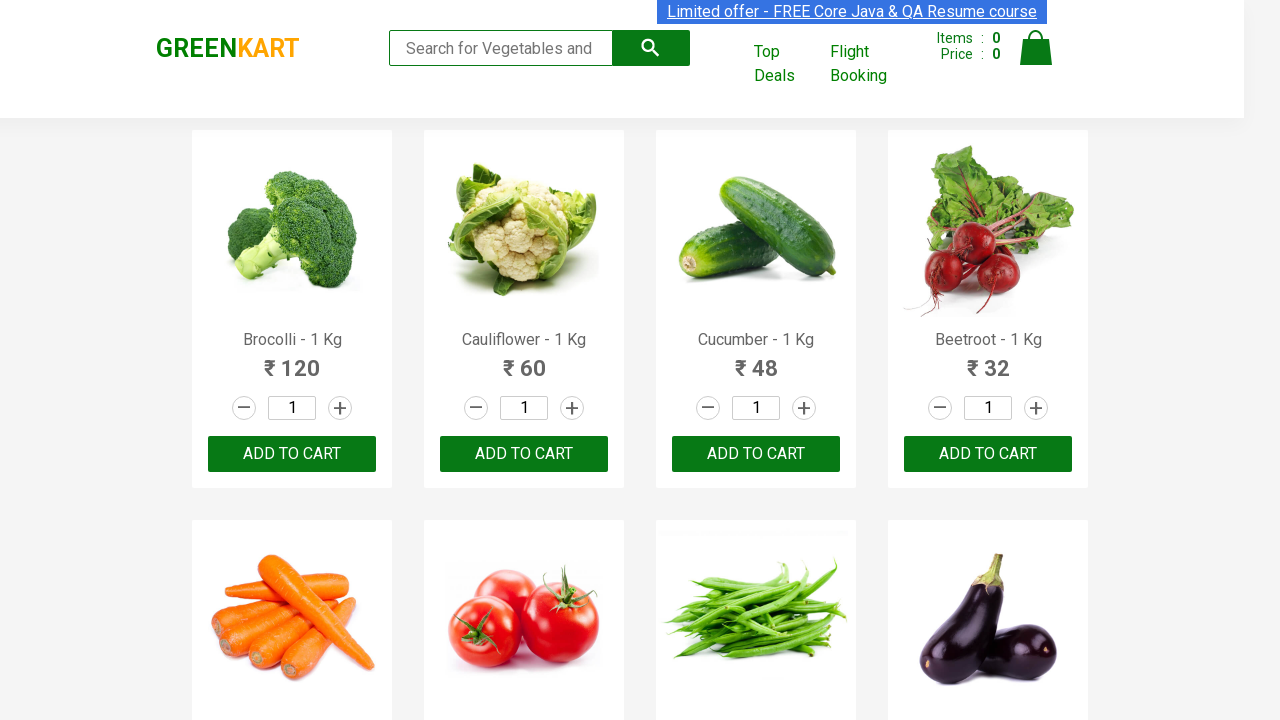

Clicked 'Add to cart' button for 'Cucumber' at (756, 454) on h4.product-name + div.product-action button, h4.product-name ~ div.product-actio
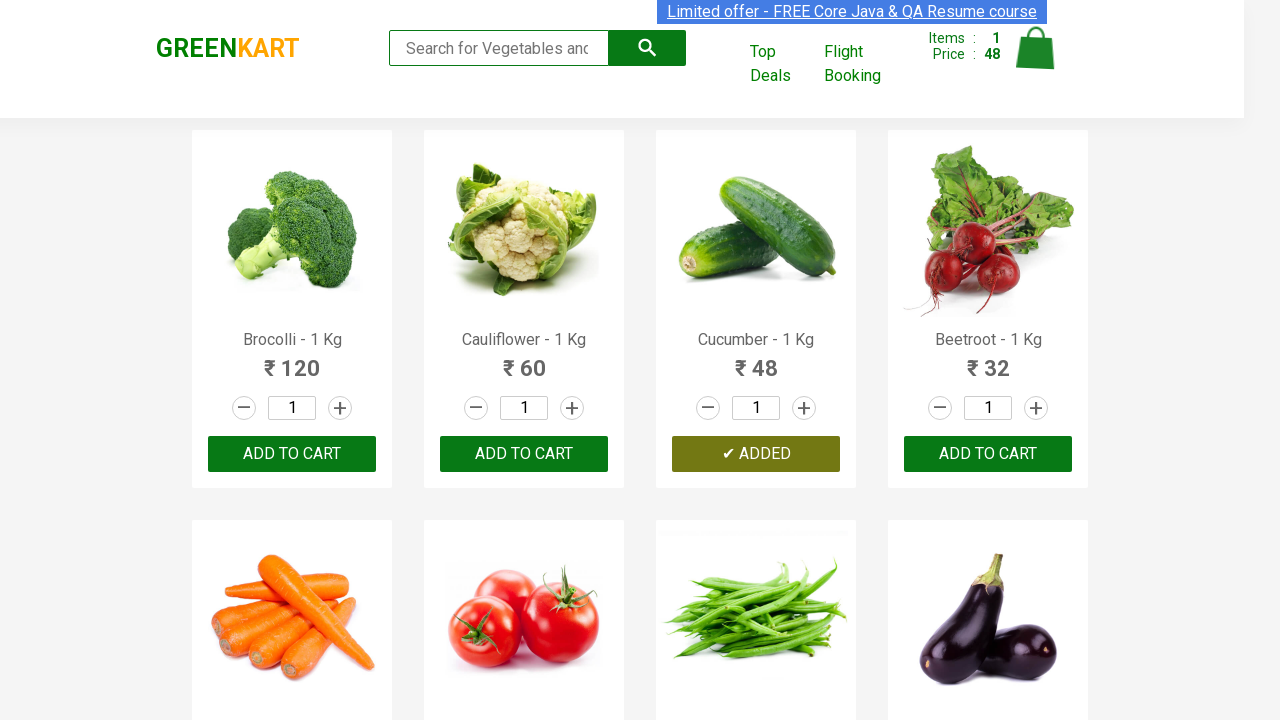

Got text content from product element 3: 'Beetroot - 1 Kg'
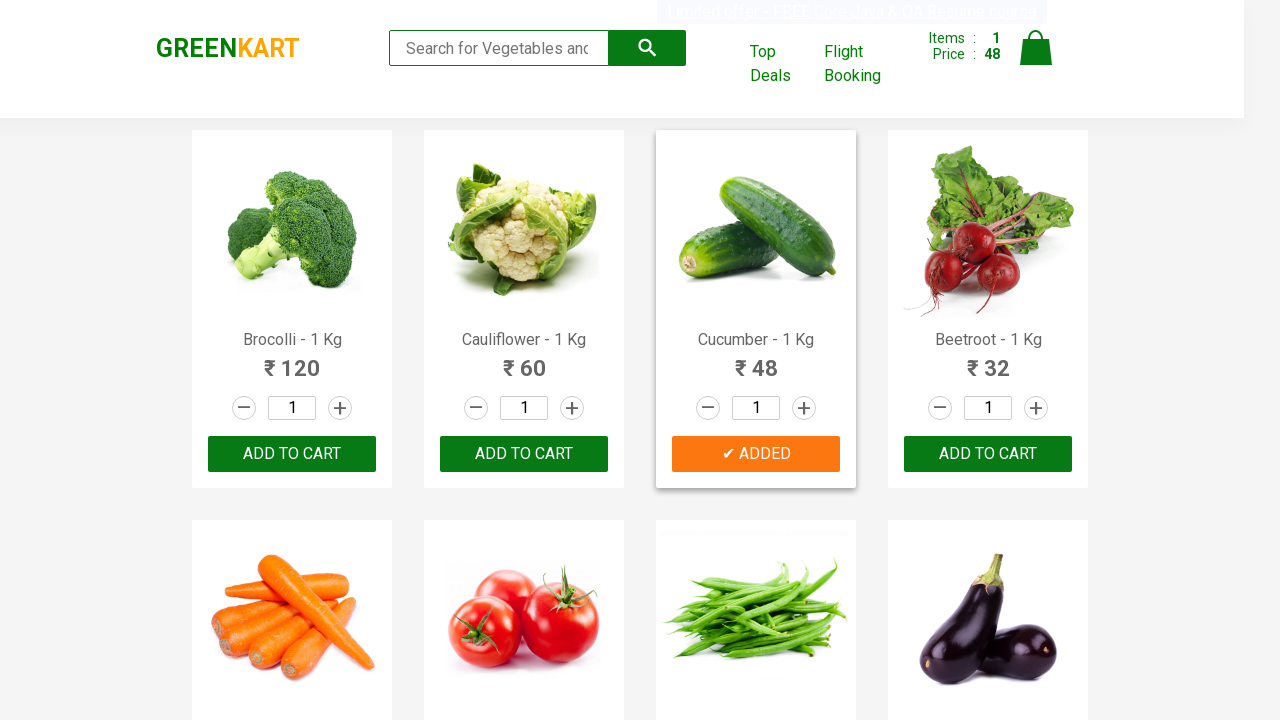

Extracted vegetable name from product: 'Beetroot'
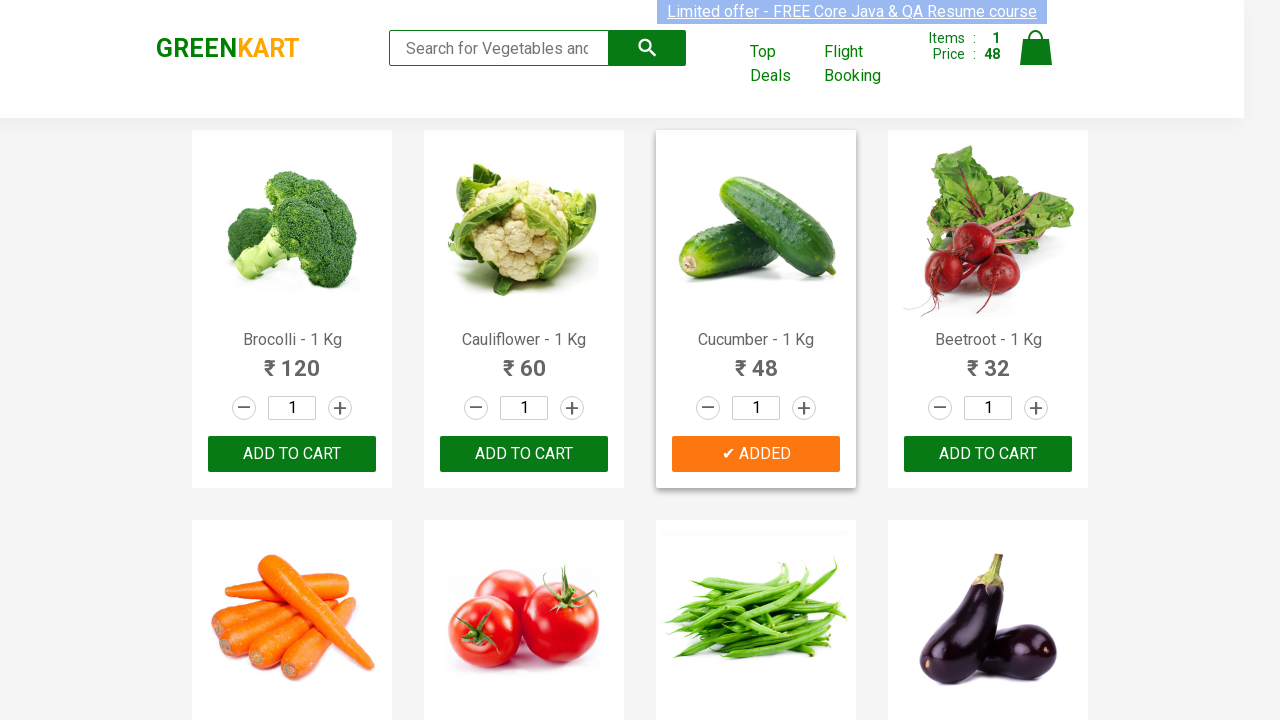

Retrieved add to cart buttons for product: 'Beetroot'
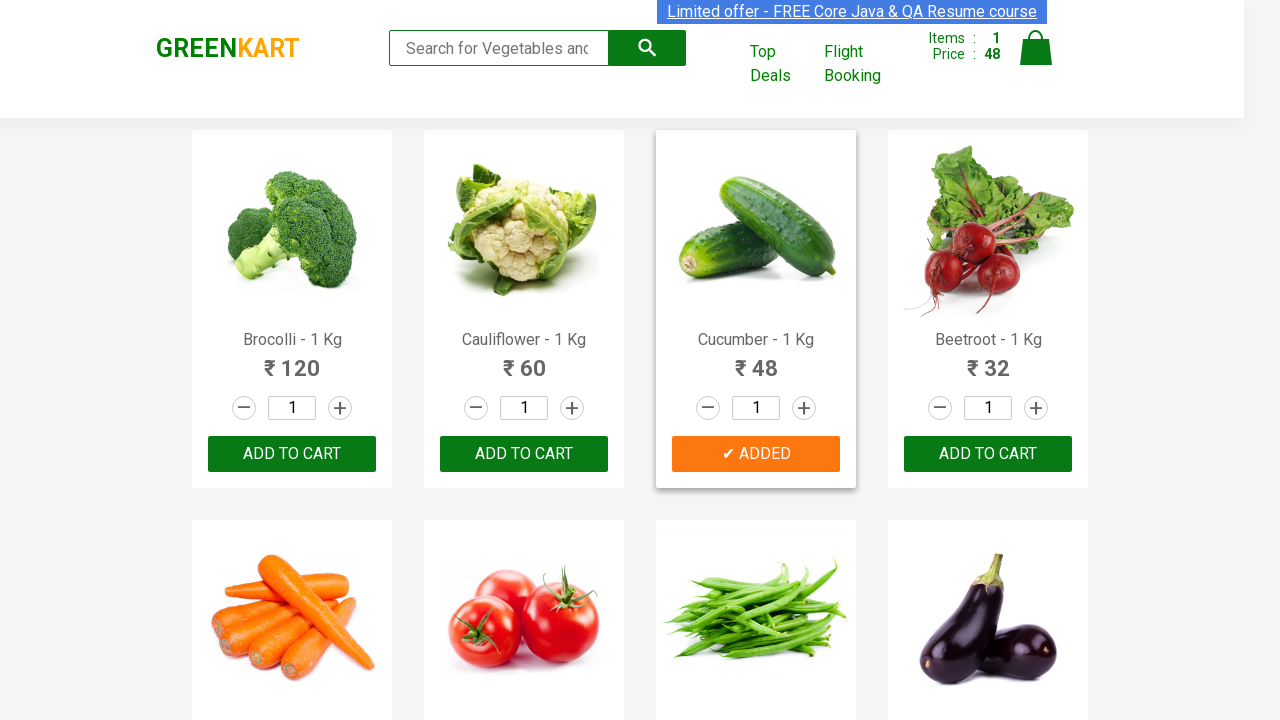

Clicked 'Add to cart' button for 'Beetroot' at (988, 454) on h4.product-name + div.product-action button, h4.product-name ~ div.product-actio
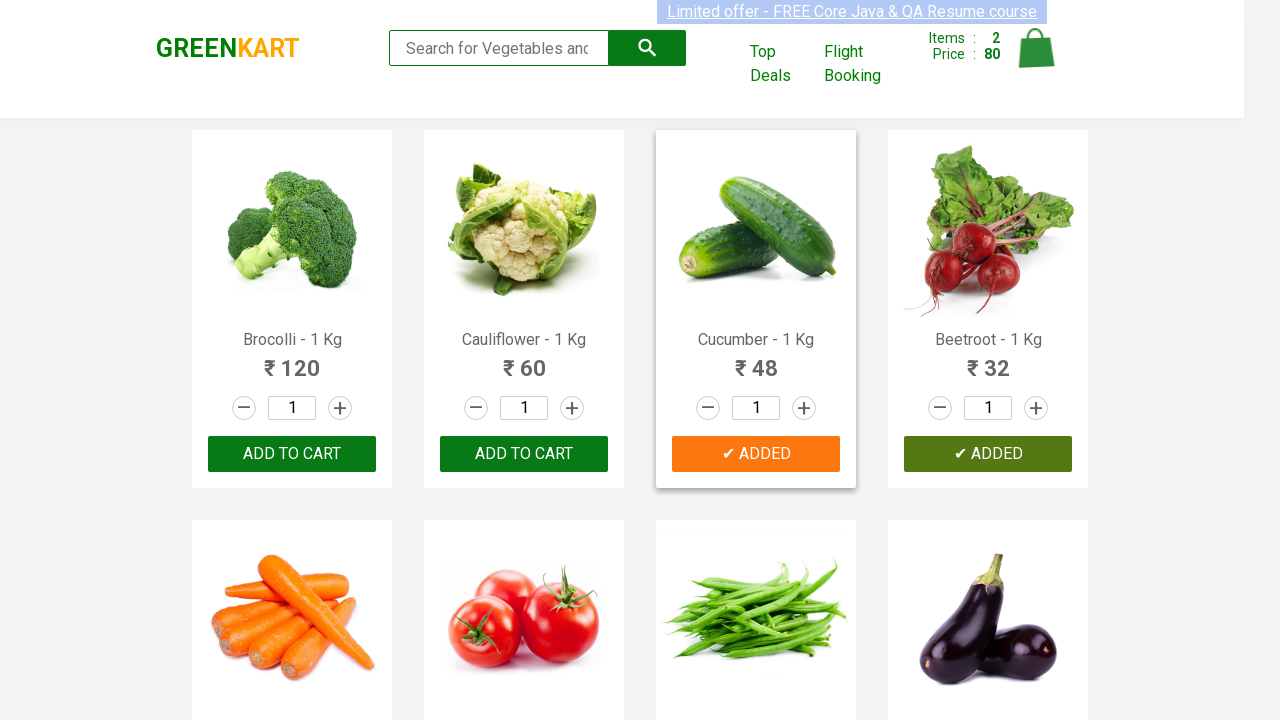

Got text content from product element 4: 'Carrot - 1 Kg'
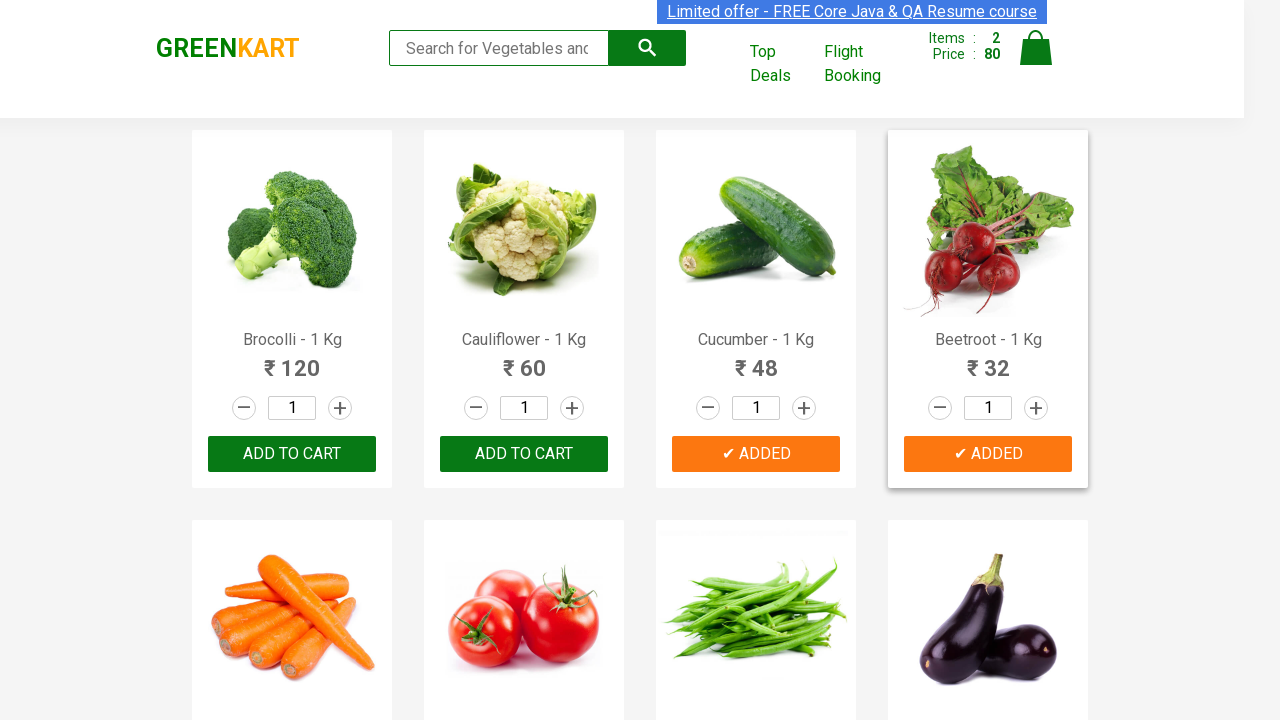

Extracted vegetable name from product: 'Carrot'
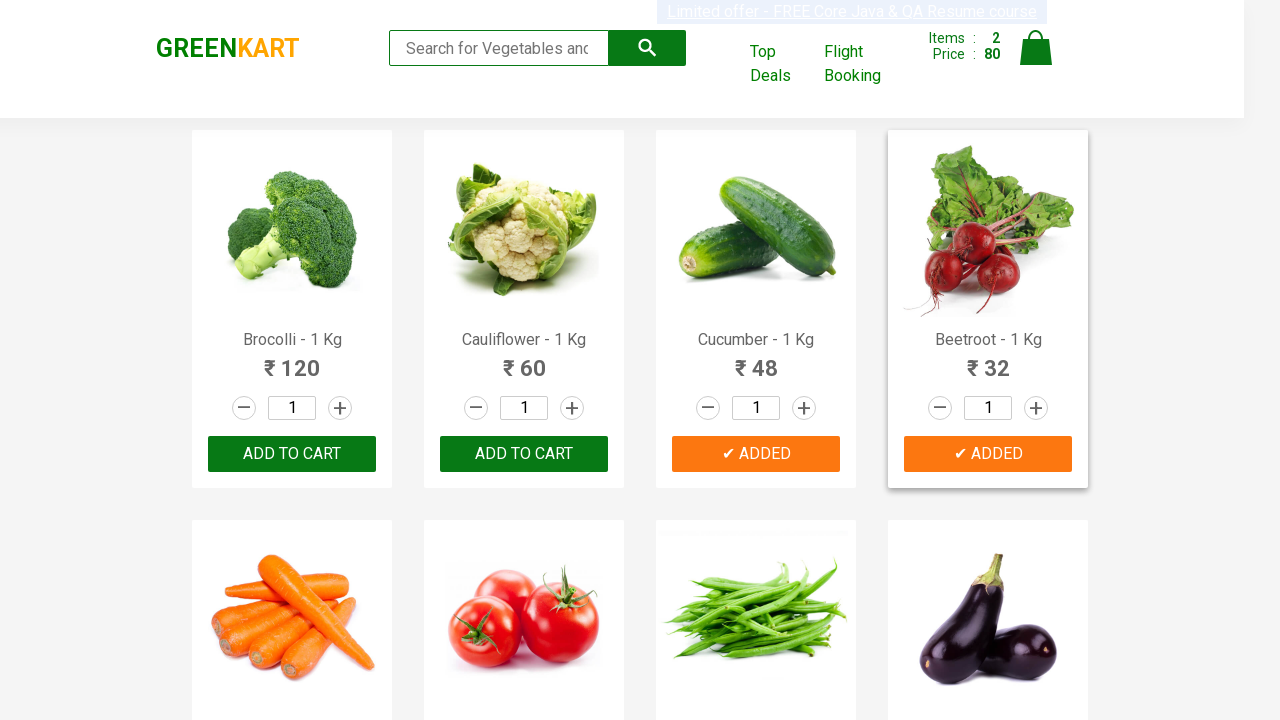

Retrieved add to cart buttons for product: 'Carrot'
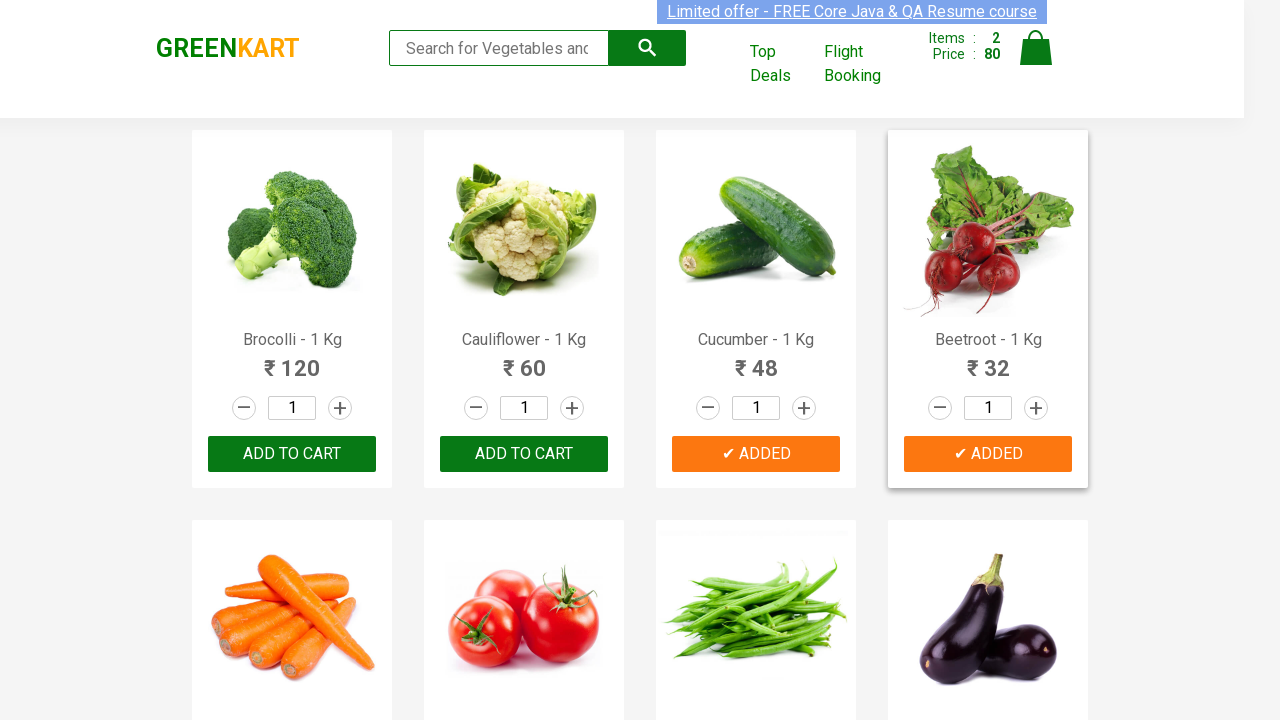

Clicked 'Add to cart' button for 'Carrot' at (292, 360) on h4.product-name + div.product-action button, h4.product-name ~ div.product-actio
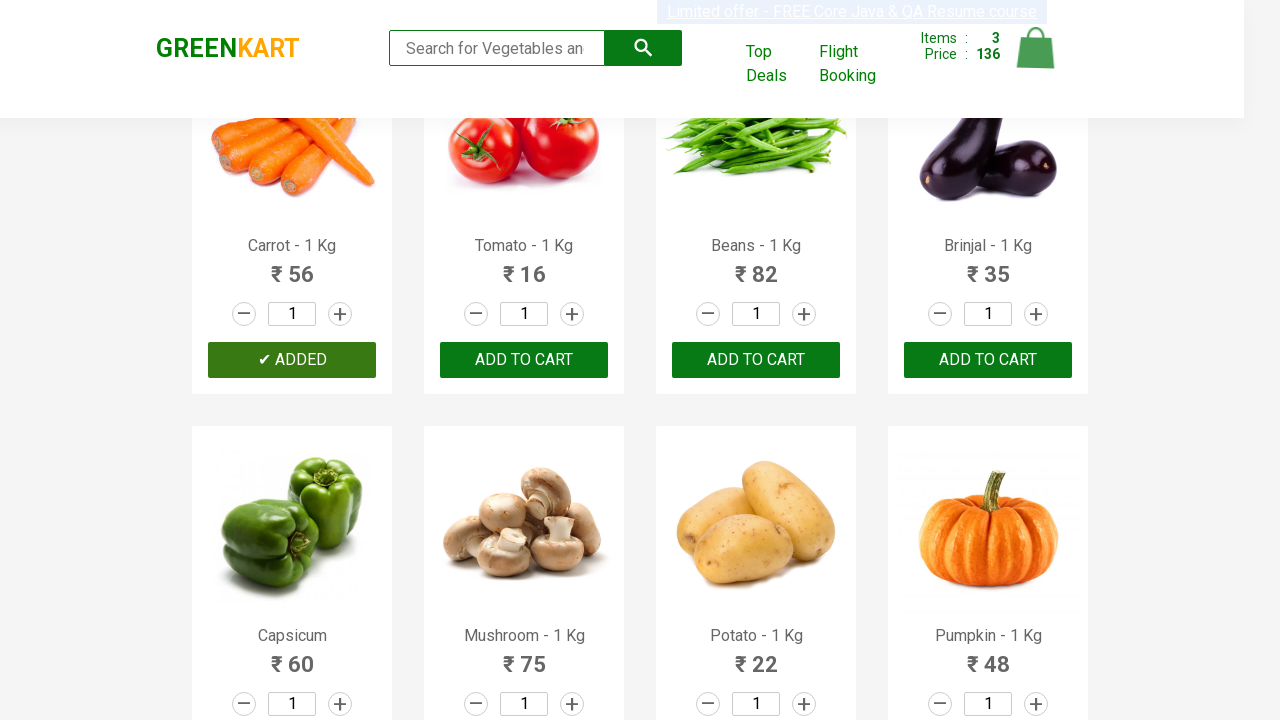

Got text content from product element 5: 'Tomato - 1 Kg'
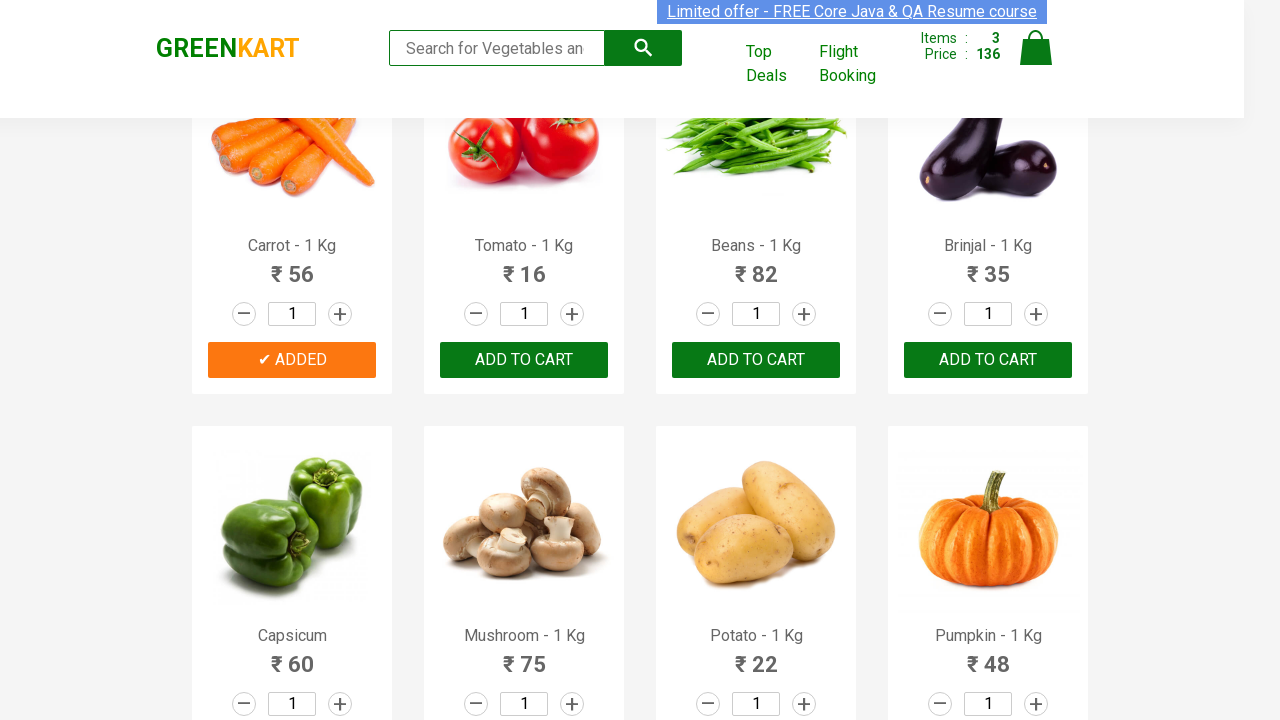

Extracted vegetable name from product: 'Tomato'
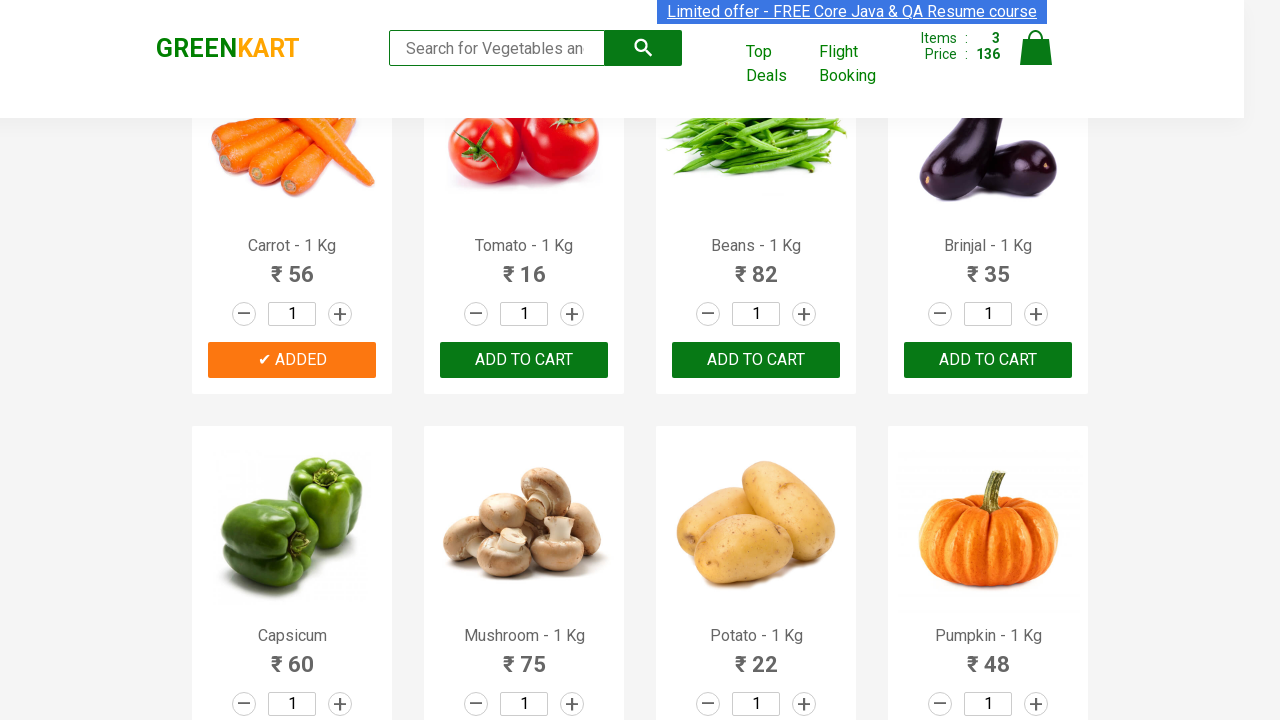

Got text content from product element 6: 'Beans - 1 Kg'
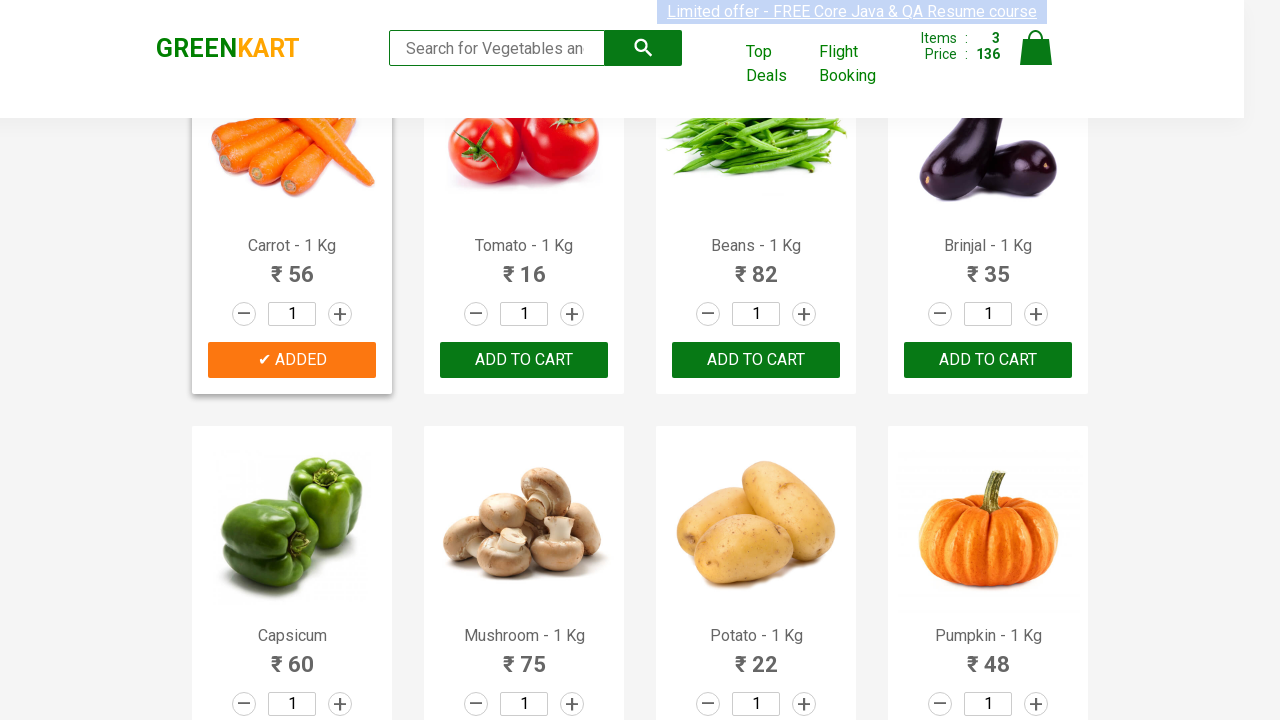

Extracted vegetable name from product: 'Beans'
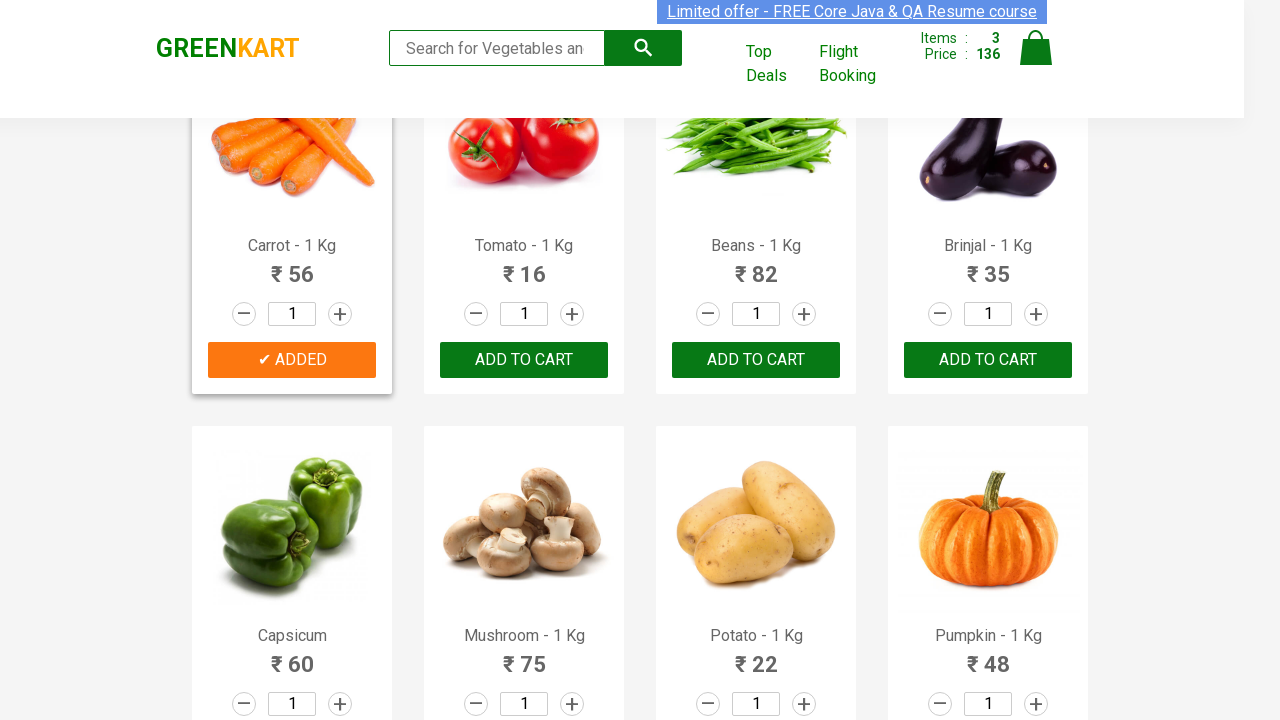

Got text content from product element 7: 'Brinjal - 1 Kg'
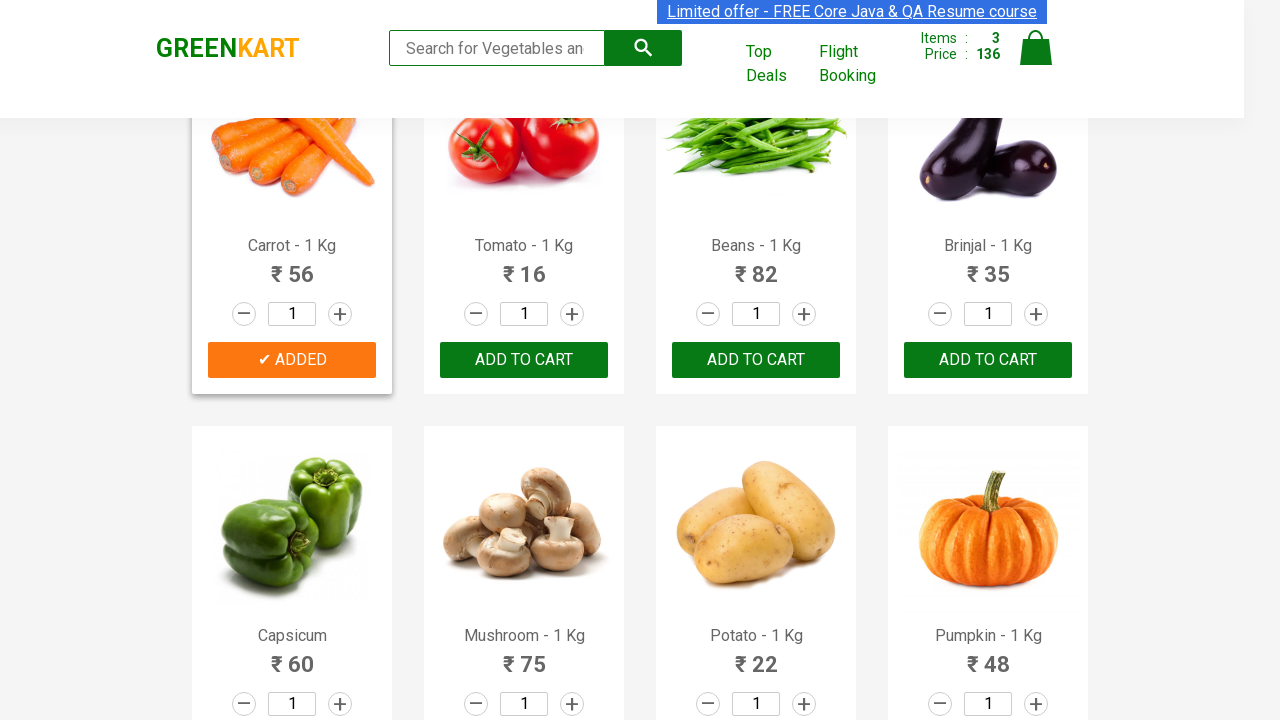

Extracted vegetable name from product: 'Brinjal'
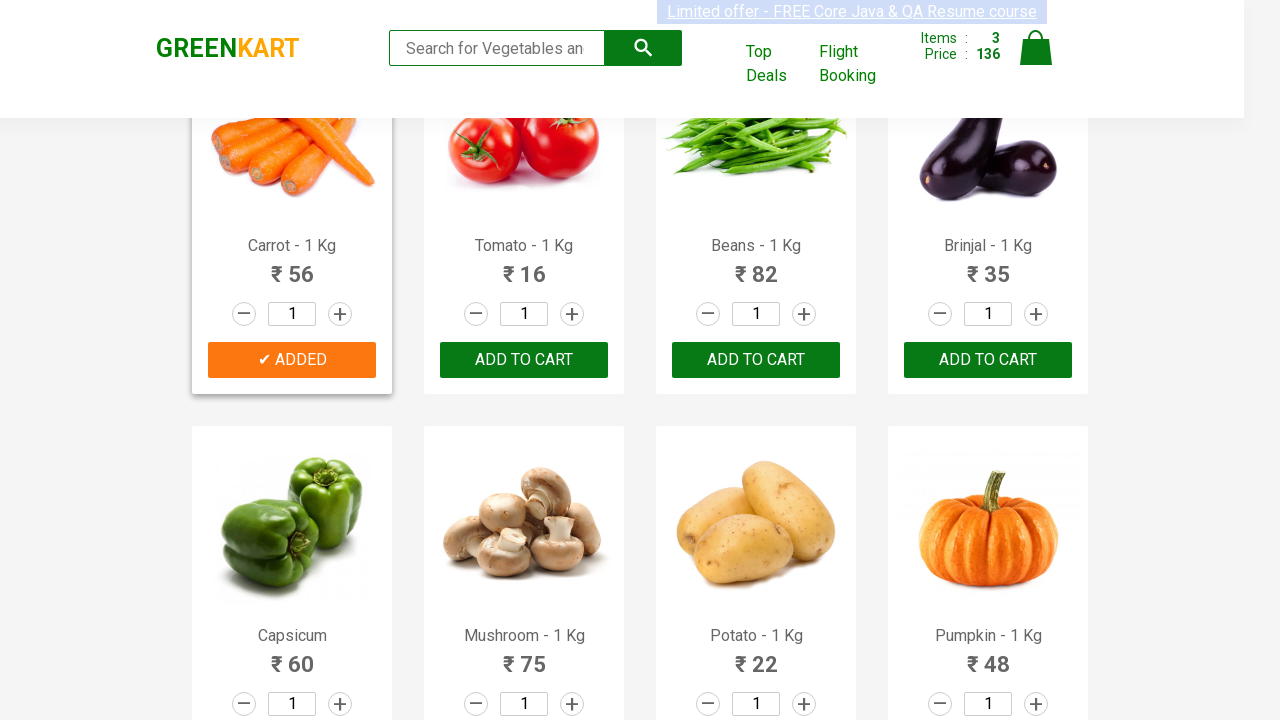

Got text content from product element 8: 'Capsicum'
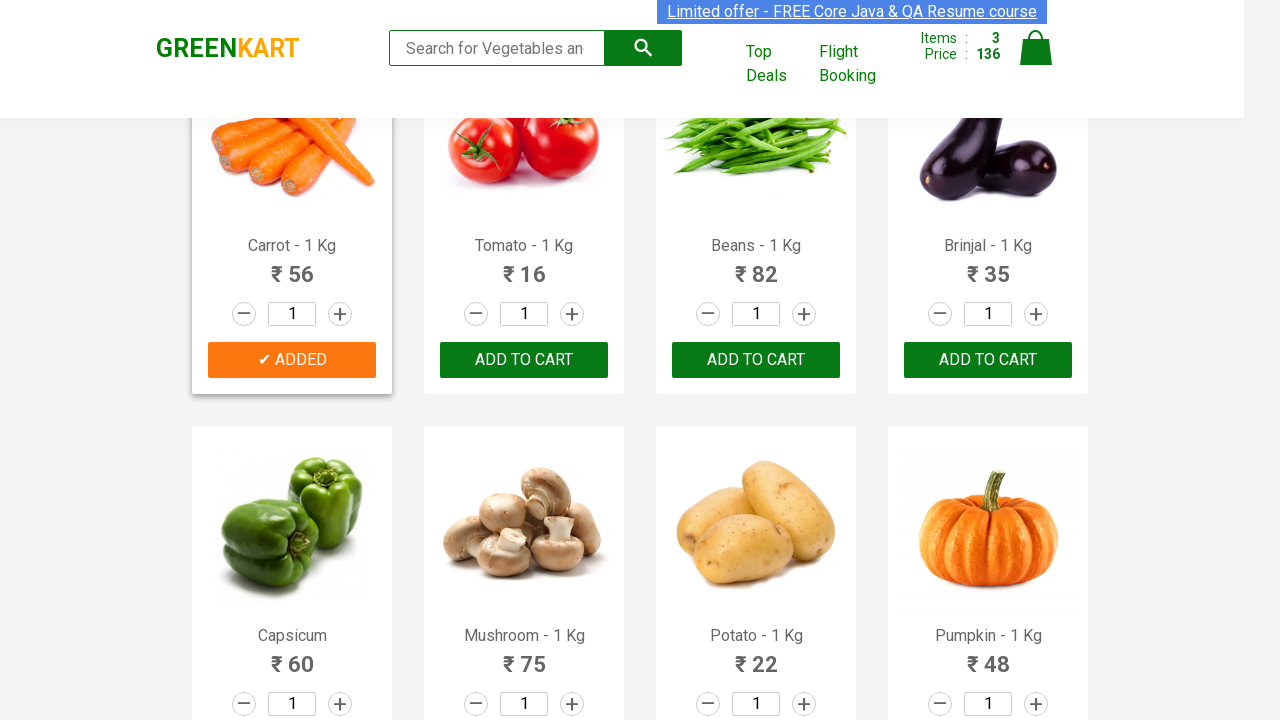

Extracted vegetable name from product: 'Capsicum'
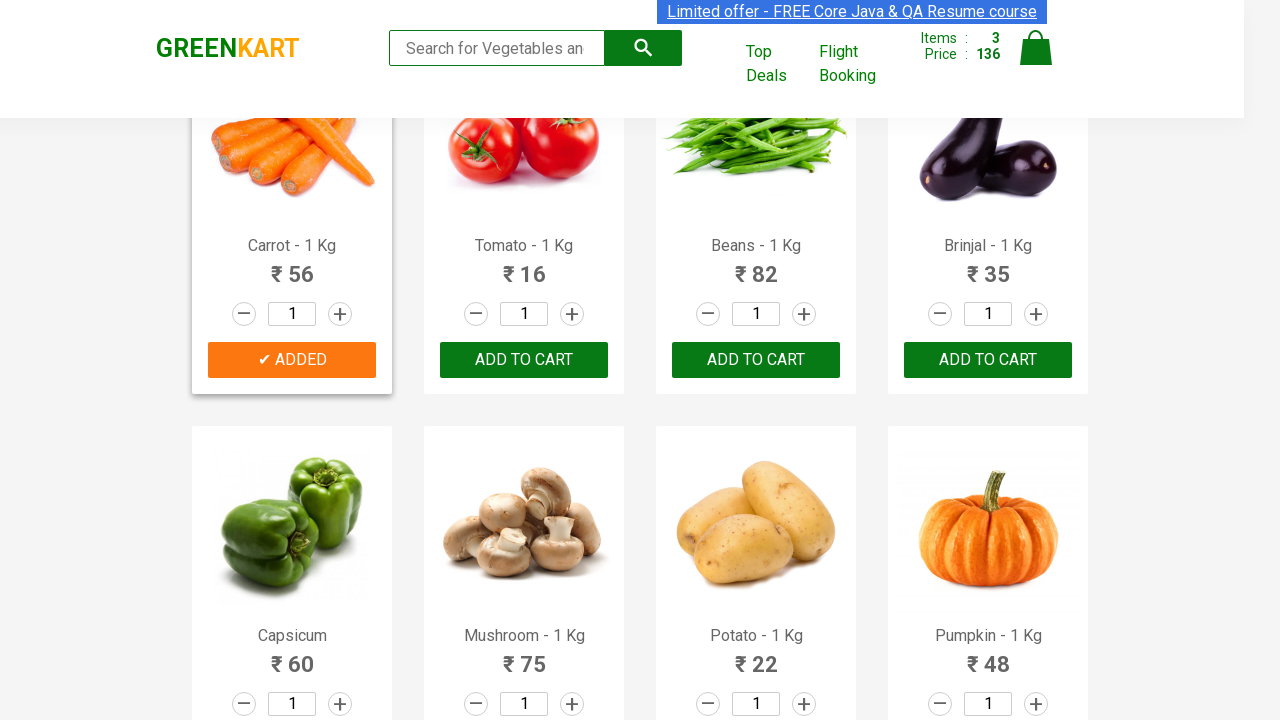

Got text content from product element 9: 'Mushroom - 1 Kg'
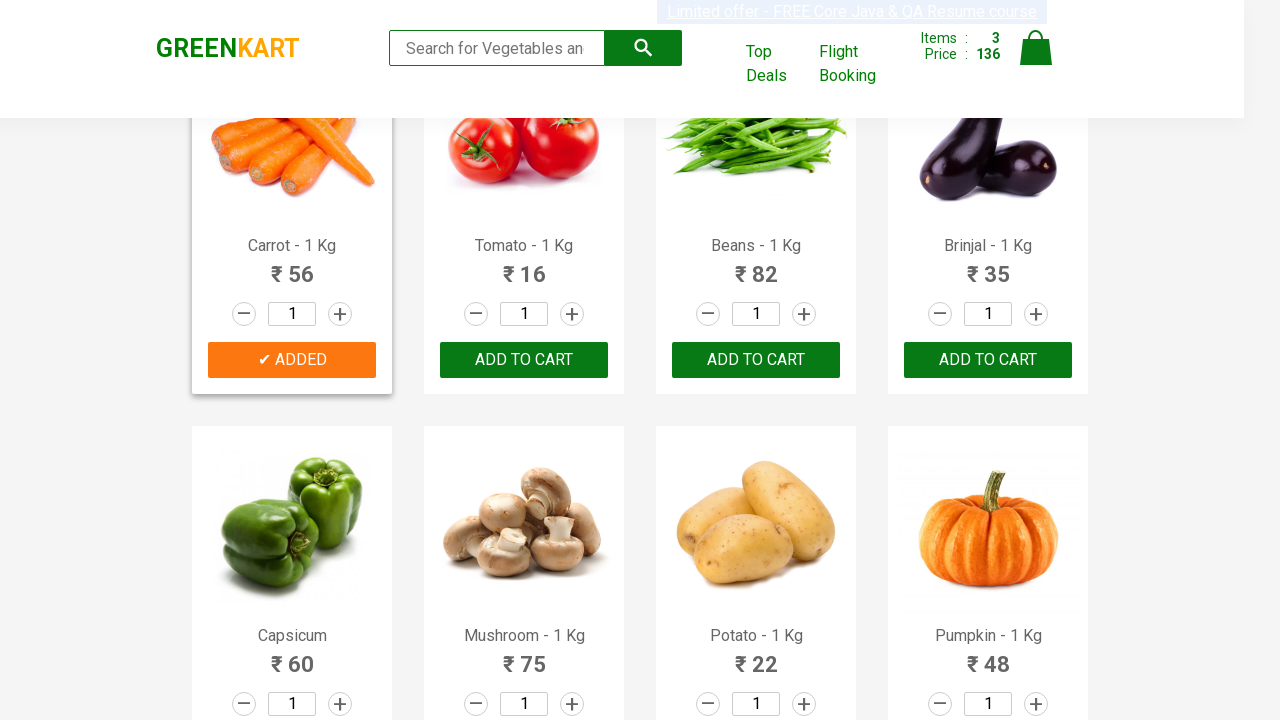

Extracted vegetable name from product: 'Mushroom'
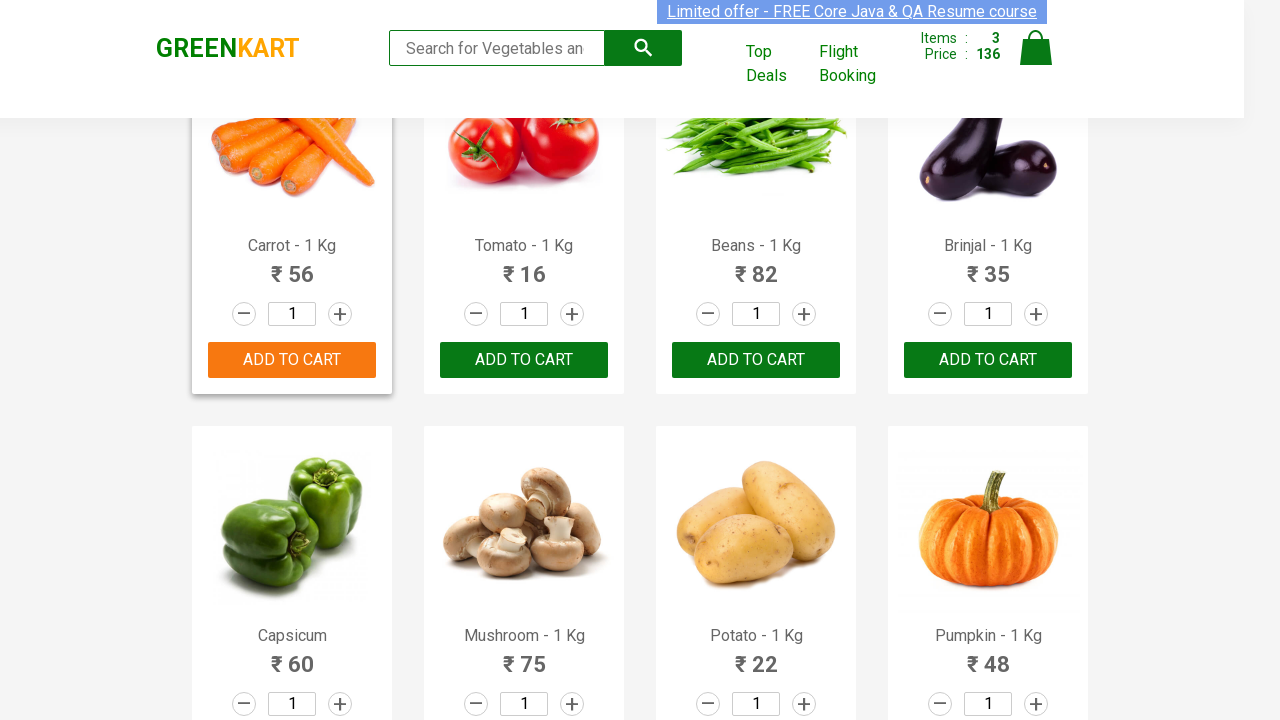

Got text content from product element 10: 'Potato - 1 Kg'
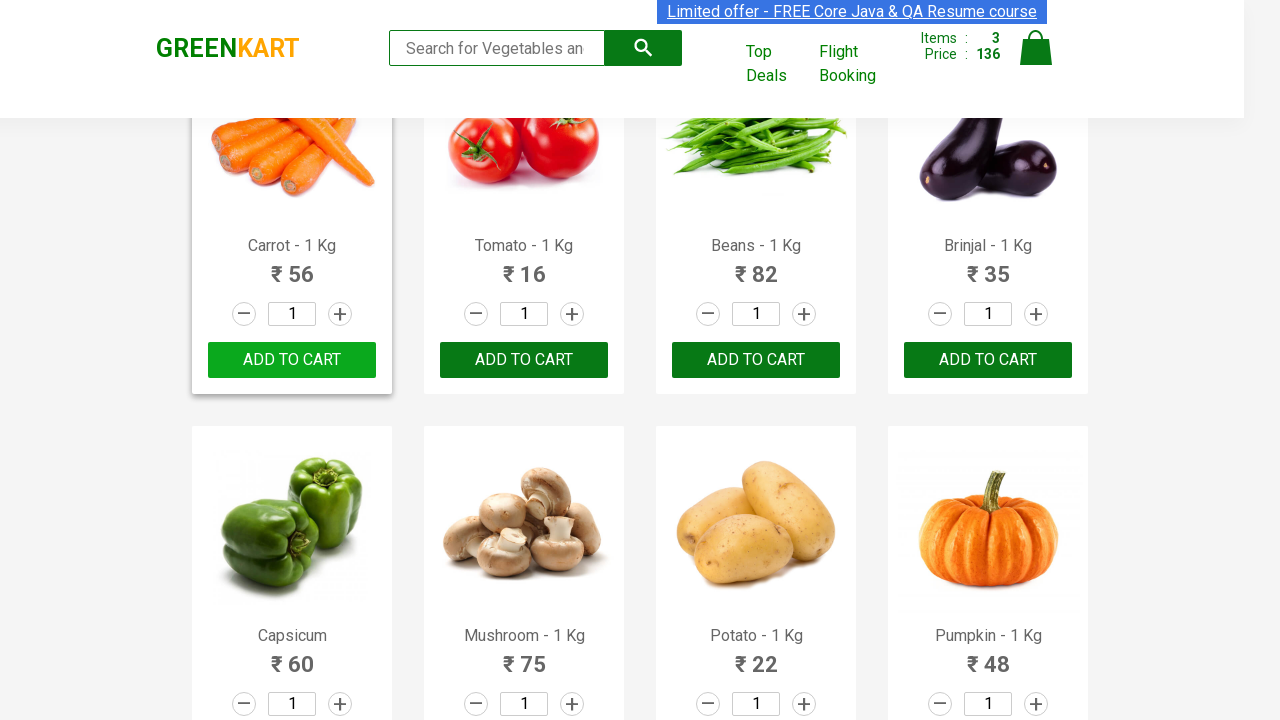

Extracted vegetable name from product: 'Potato'
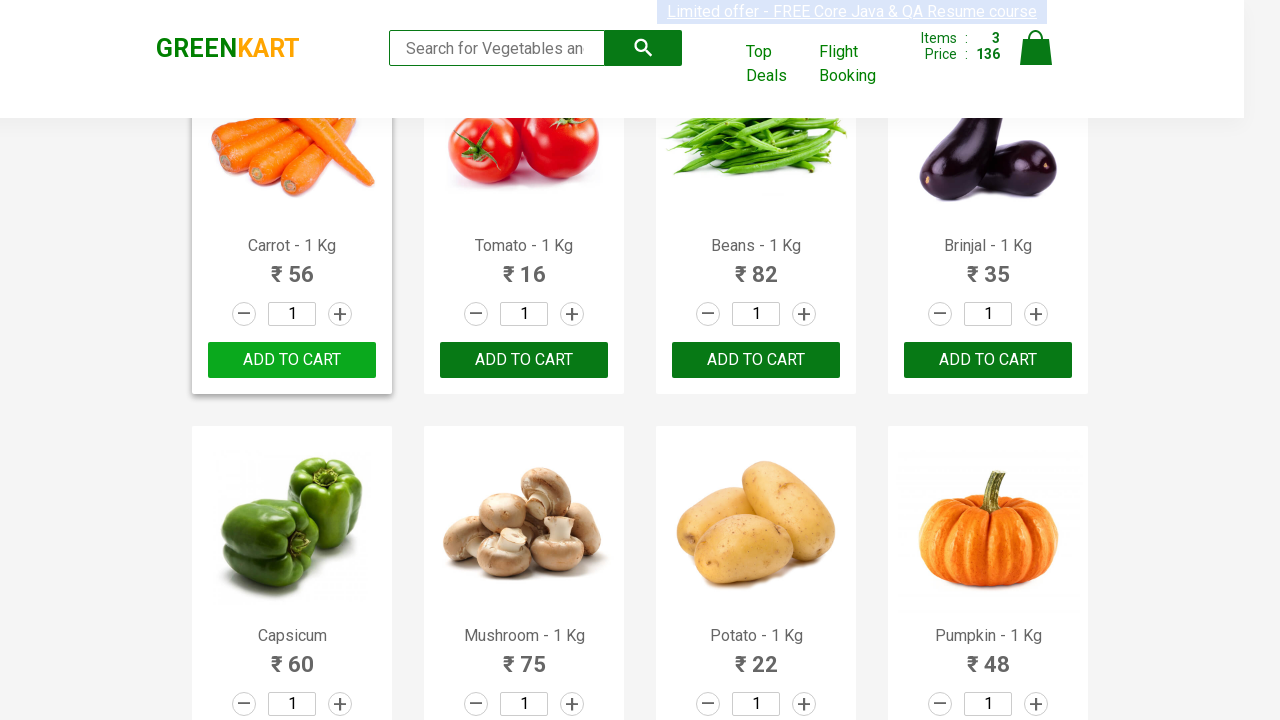

Got text content from product element 11: 'Pumpkin - 1 Kg'
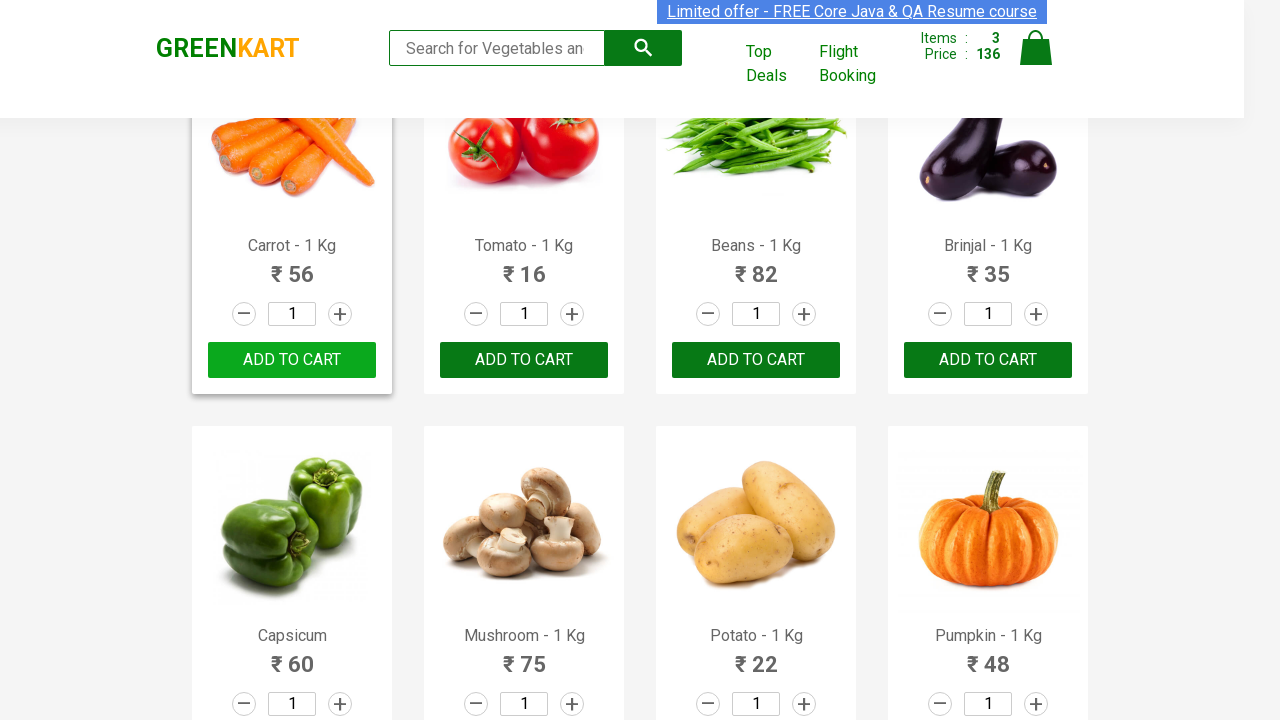

Extracted vegetable name from product: 'Pumpkin'
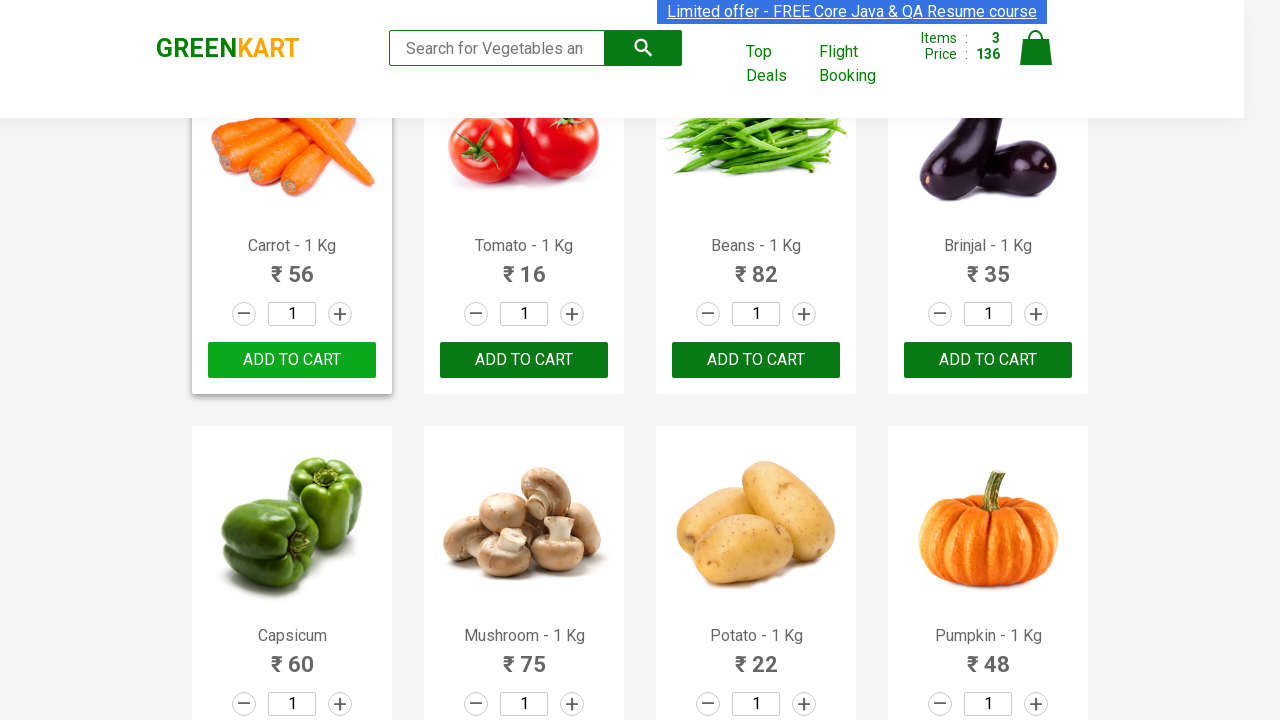

Got text content from product element 12: 'Corn - 1 Kg'
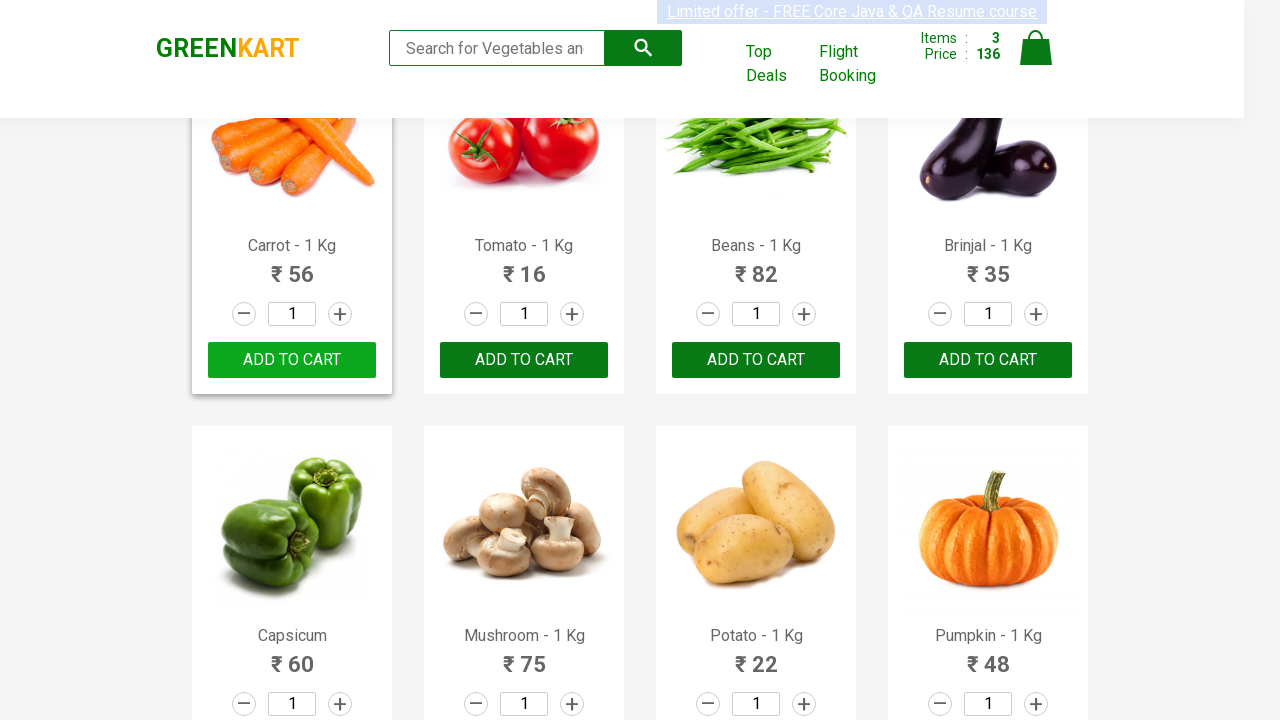

Extracted vegetable name from product: 'Corn'
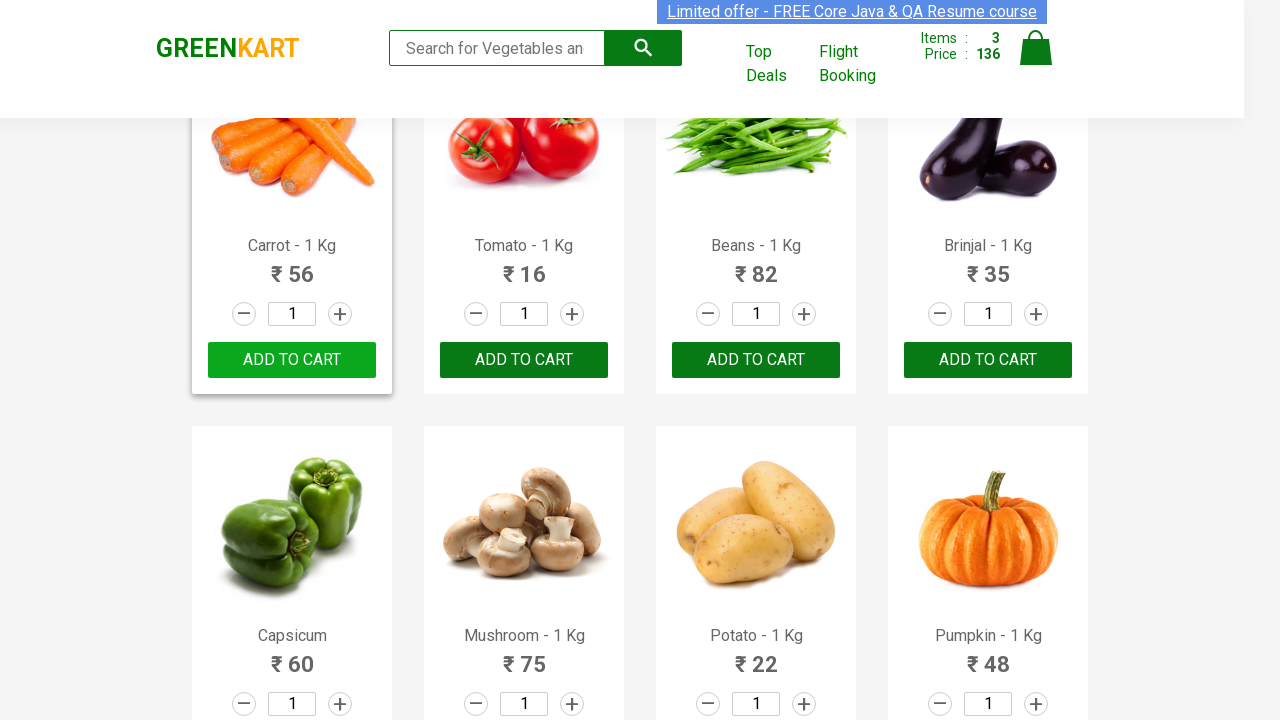

Got text content from product element 13: 'Onion - 1 Kg'
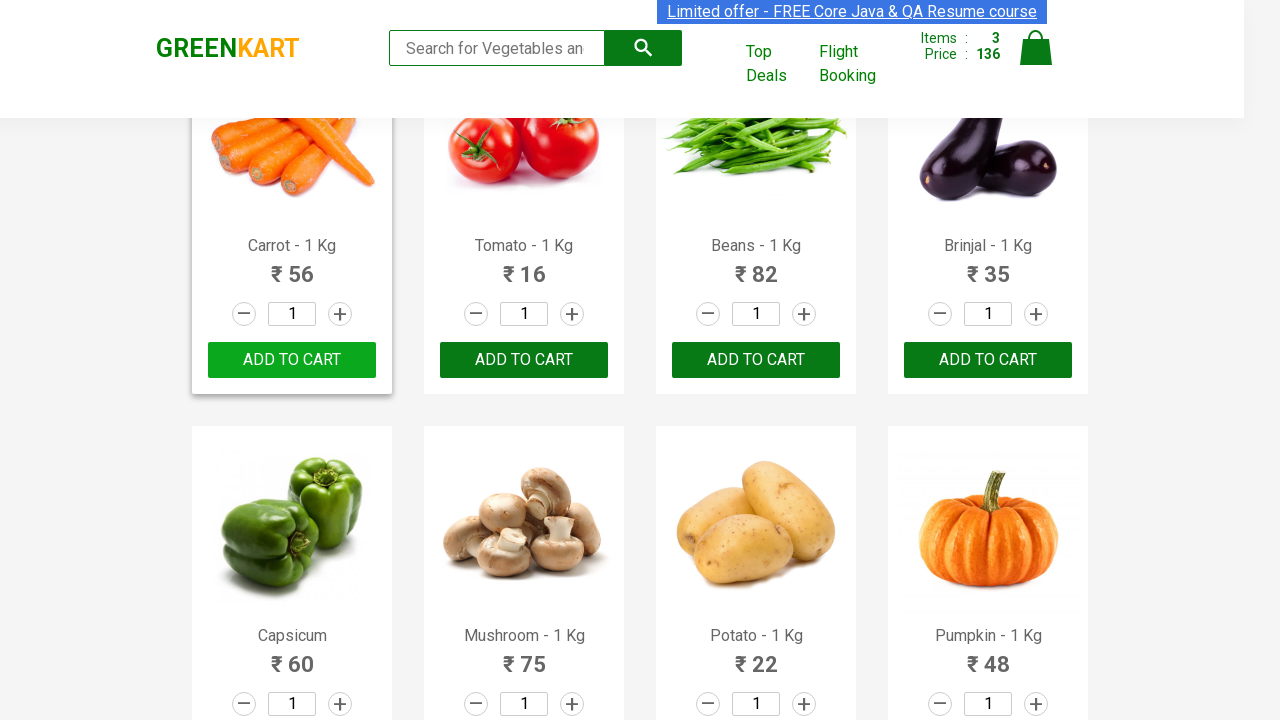

Extracted vegetable name from product: 'Onion'
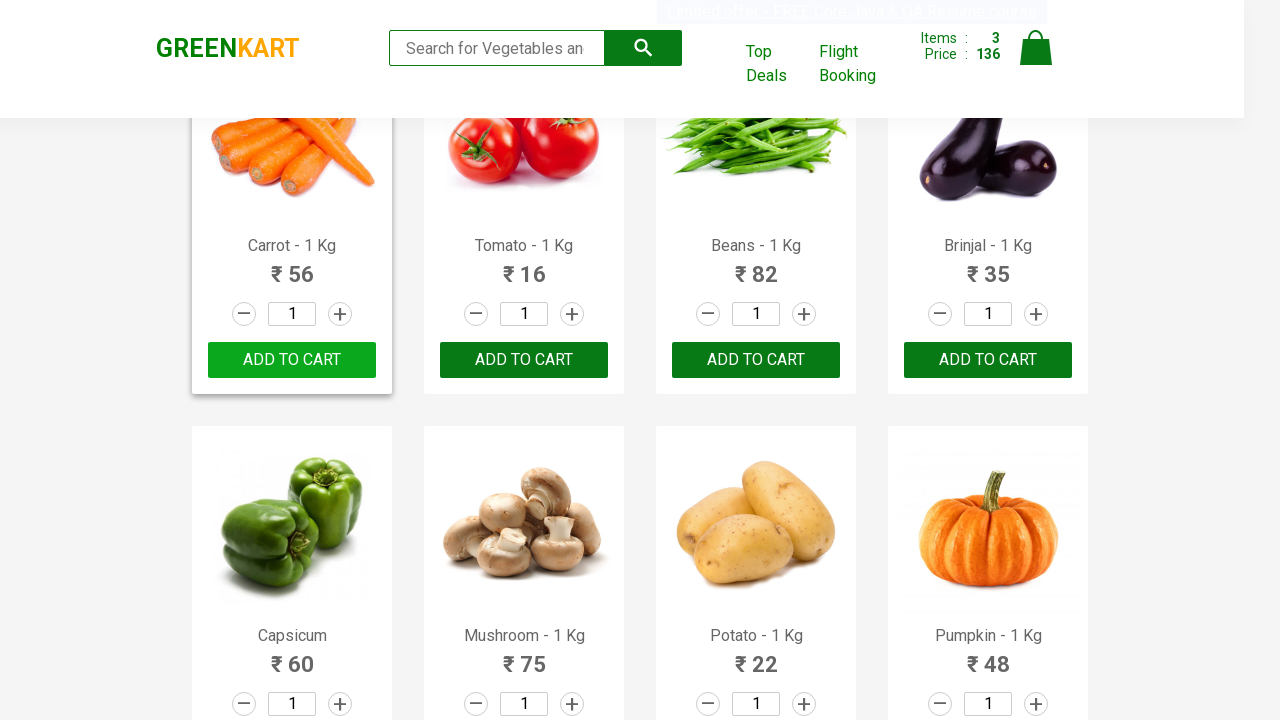

Got text content from product element 14: 'Apple - 1 Kg'
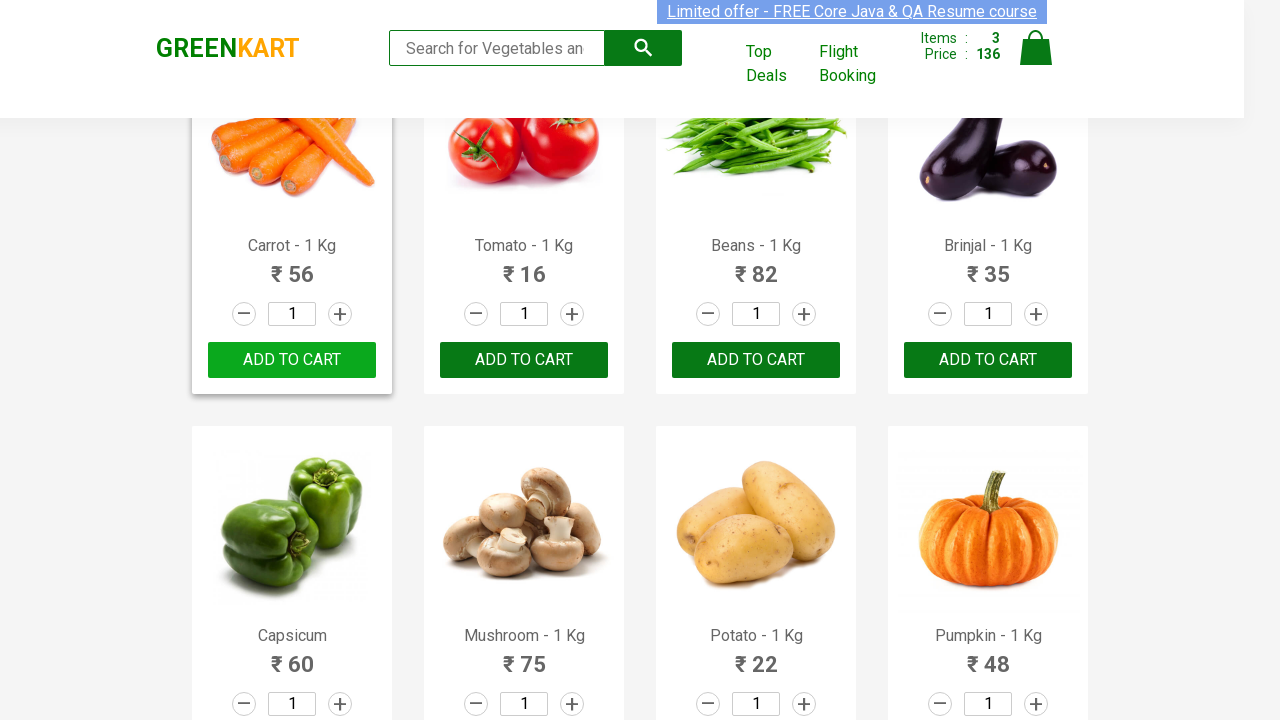

Extracted vegetable name from product: 'Apple'
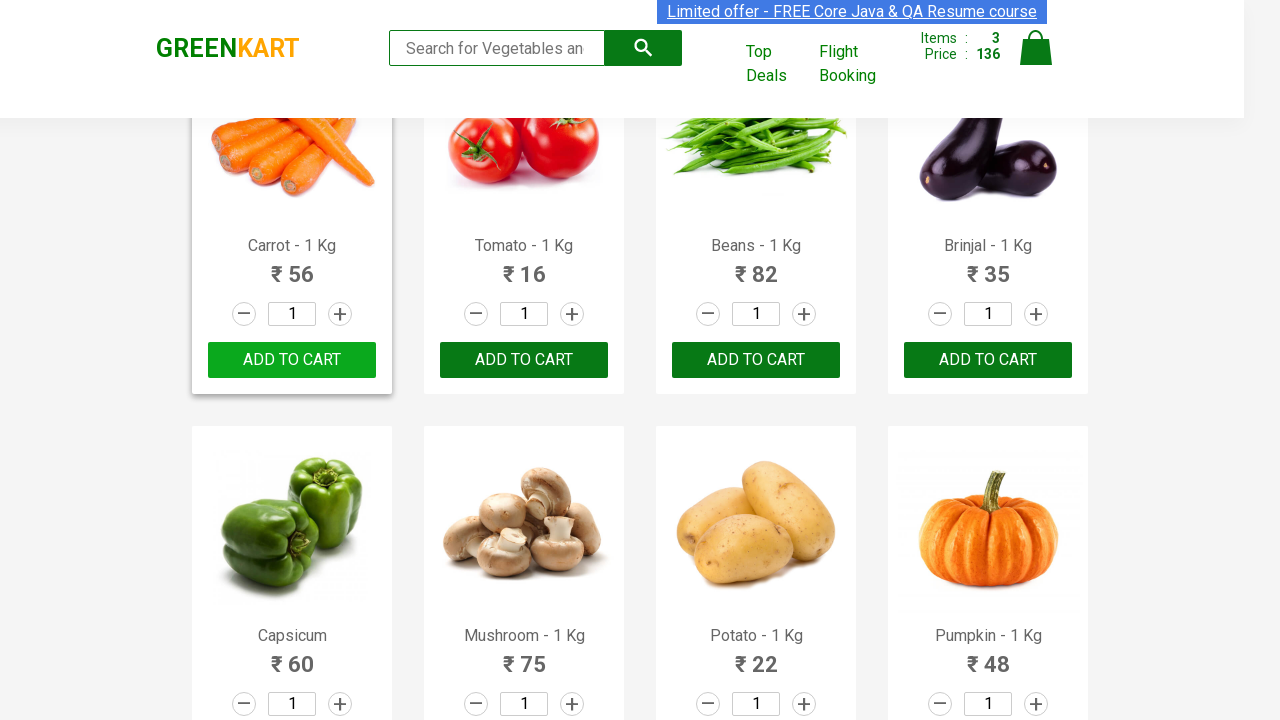

Got text content from product element 15: 'Banana - 1 Kg'
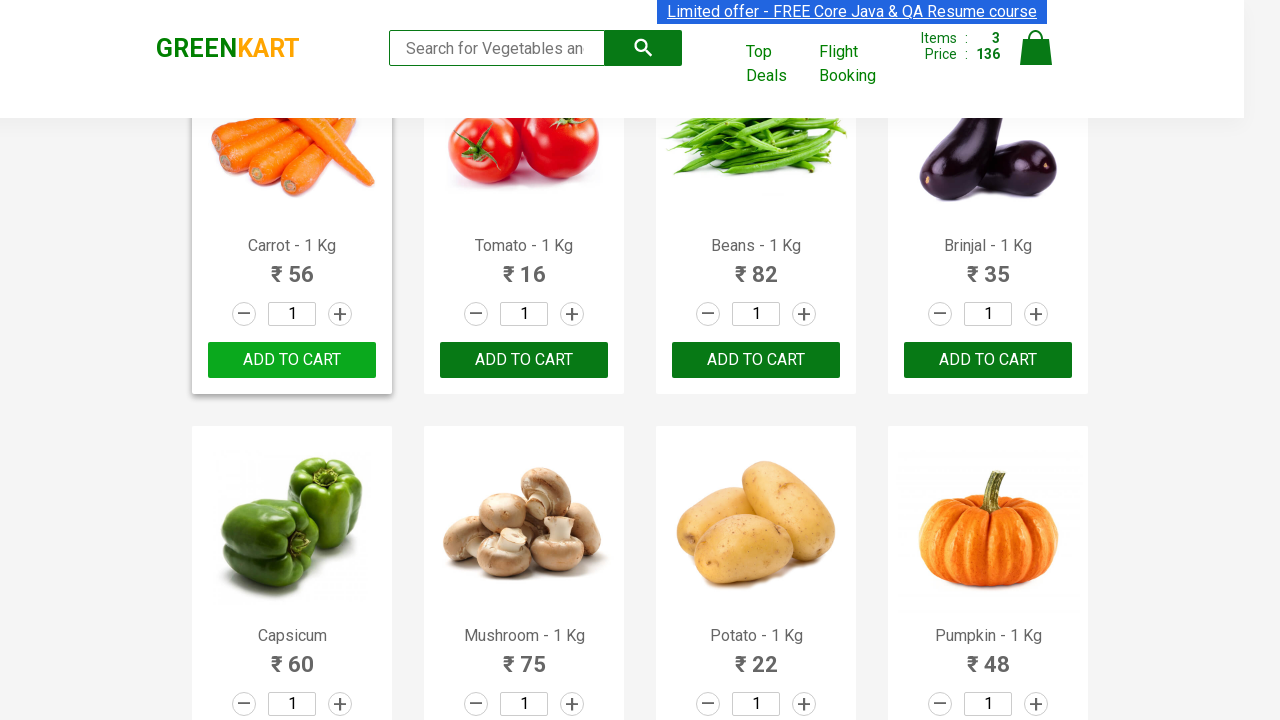

Extracted vegetable name from product: 'Banana'
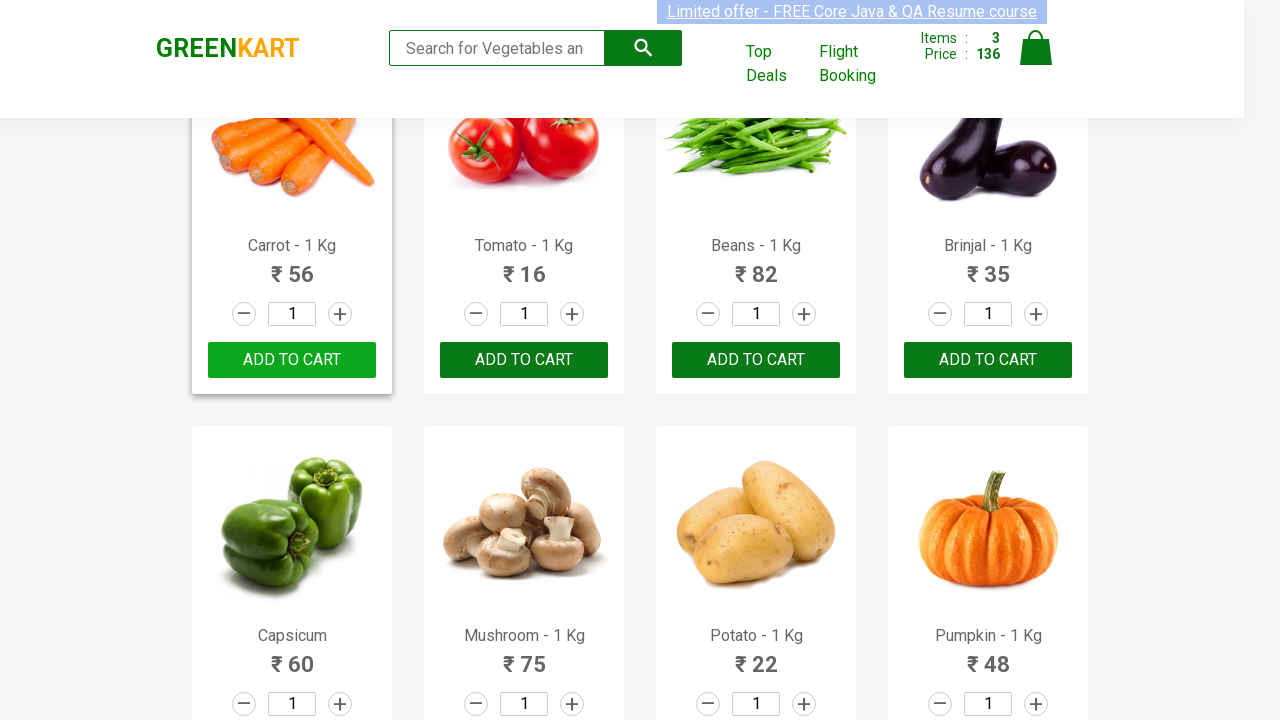

Got text content from product element 16: 'Grapes - 1 Kg'
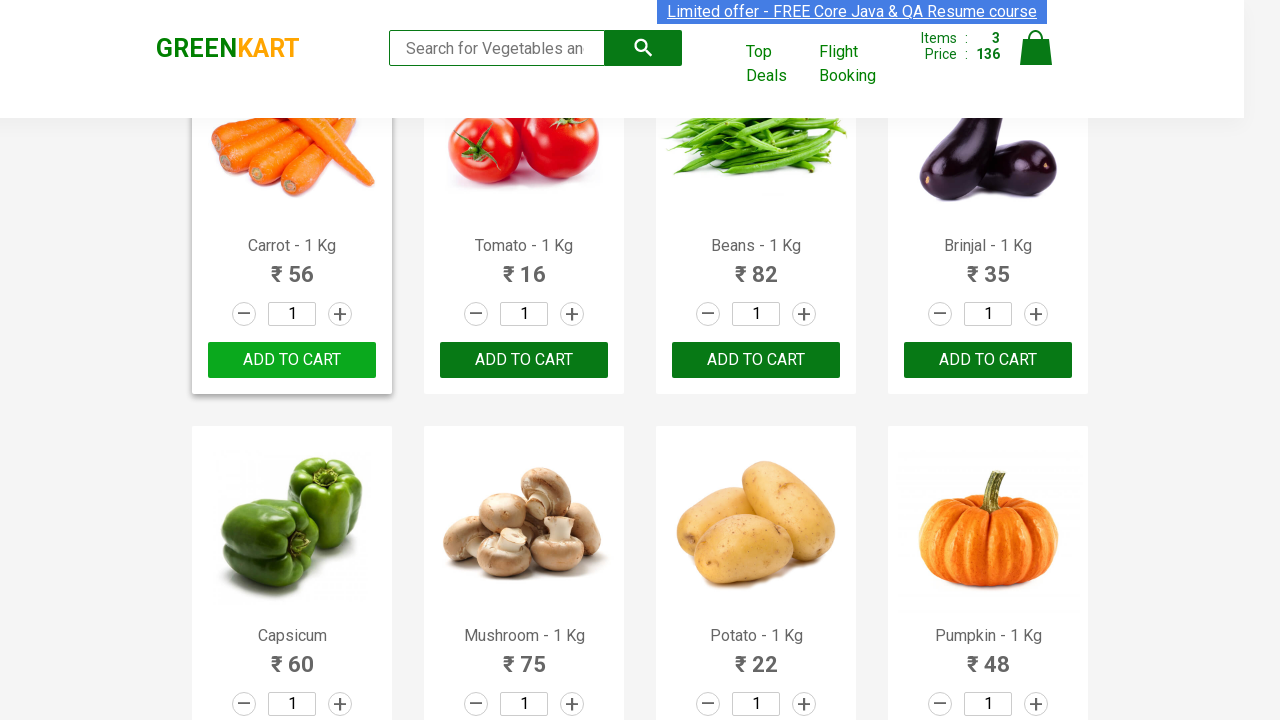

Extracted vegetable name from product: 'Grapes'
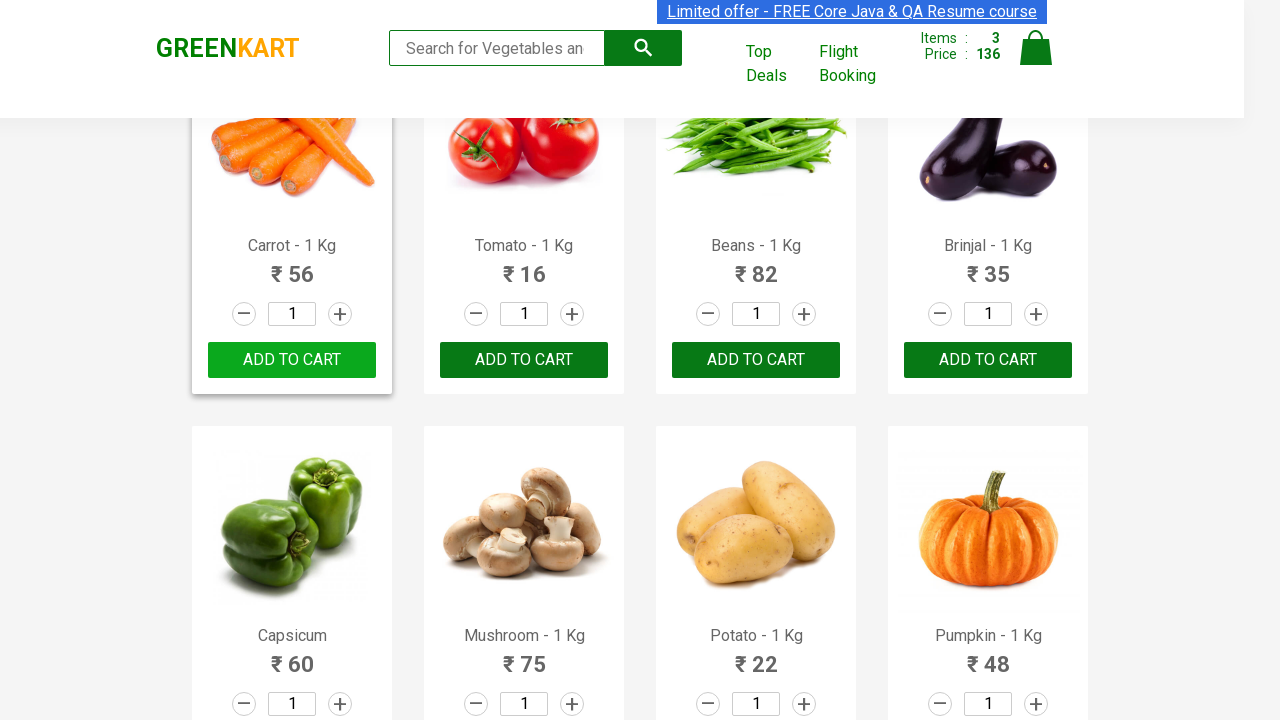

Got text content from product element 17: 'Mango - 1 Kg'
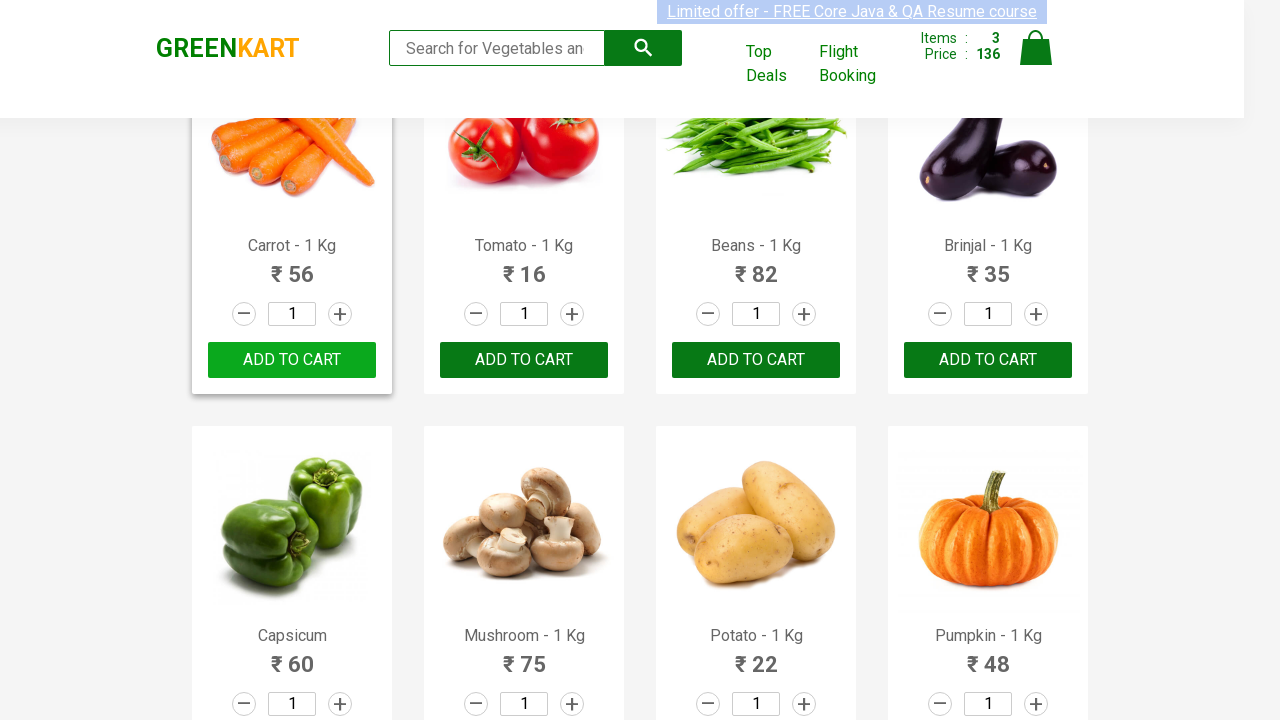

Extracted vegetable name from product: 'Mango'
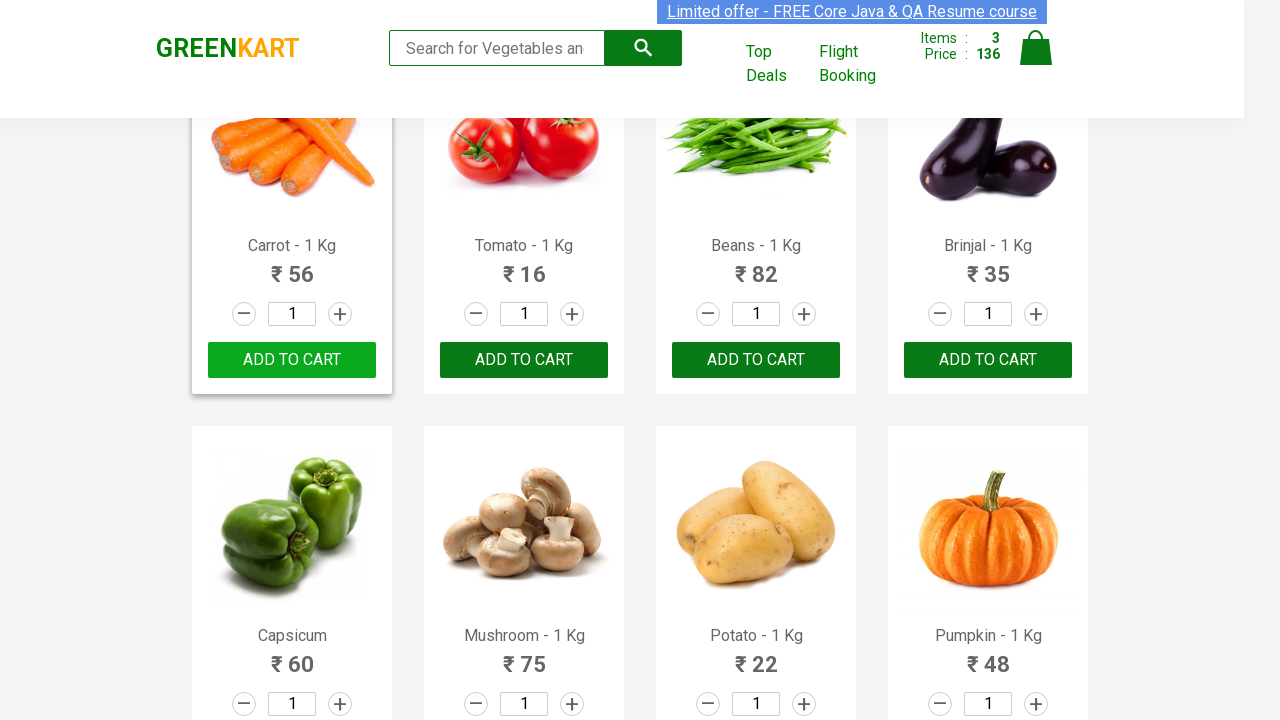

Got text content from product element 18: 'Musk Melon - 1 Kg'
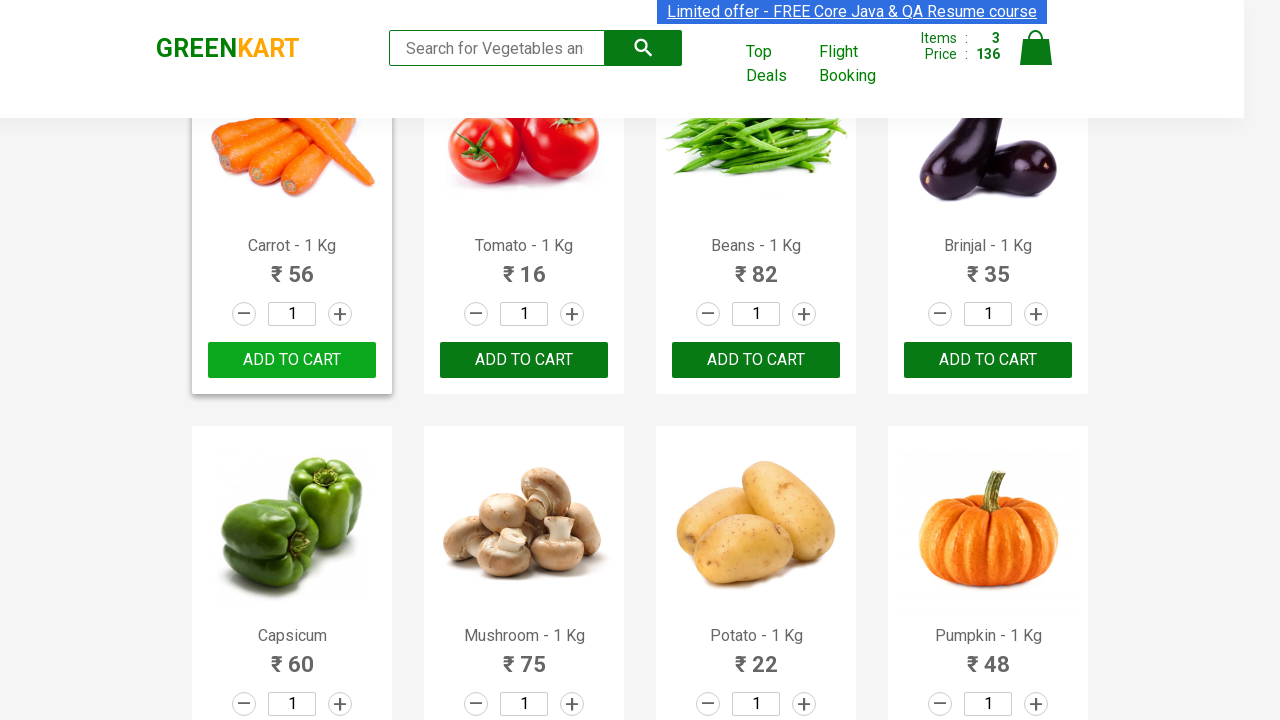

Extracted vegetable name from product: 'Musk Melon'
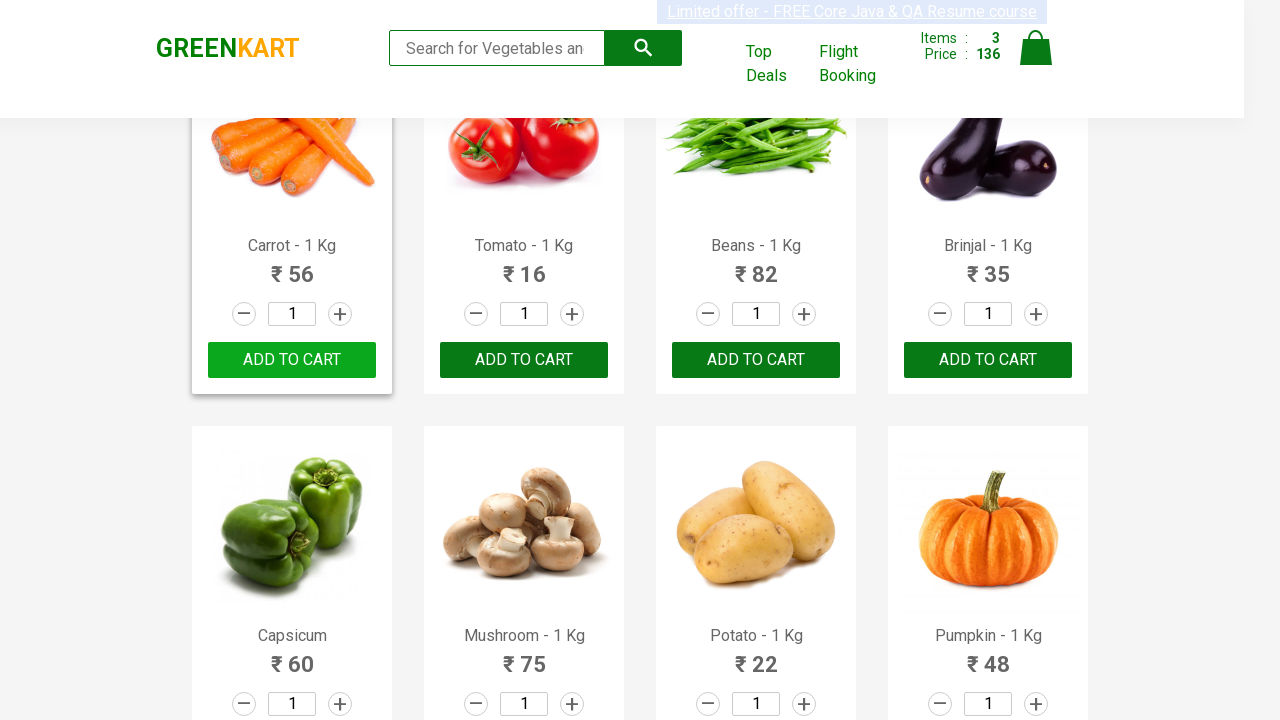

Got text content from product element 19: 'Orange - 1 Kg'
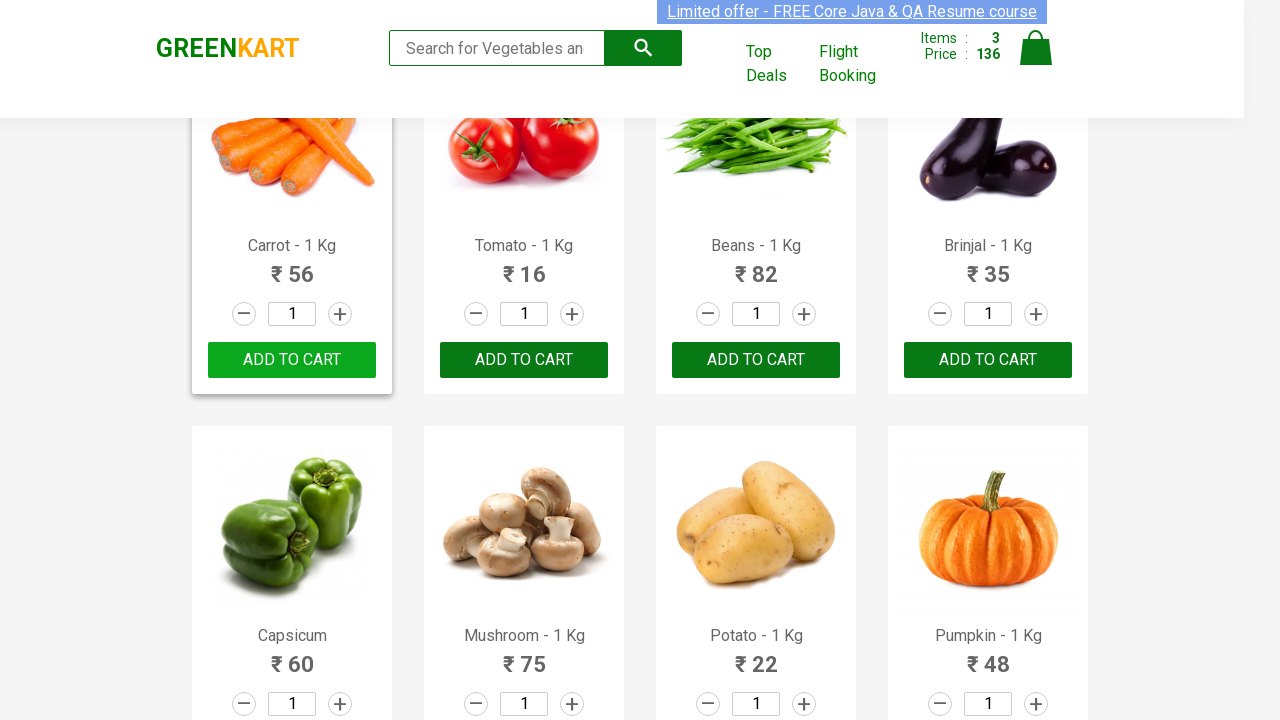

Extracted vegetable name from product: 'Orange'
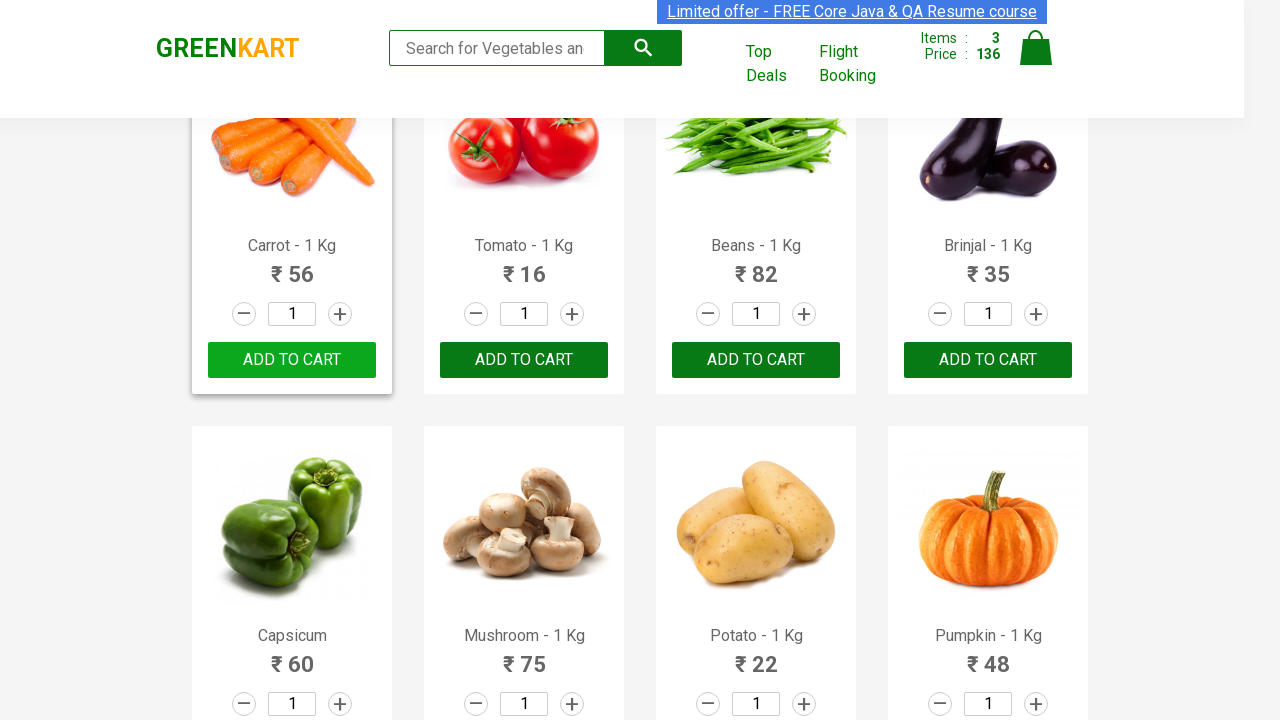

Got text content from product element 20: 'Pears - 1 Kg'
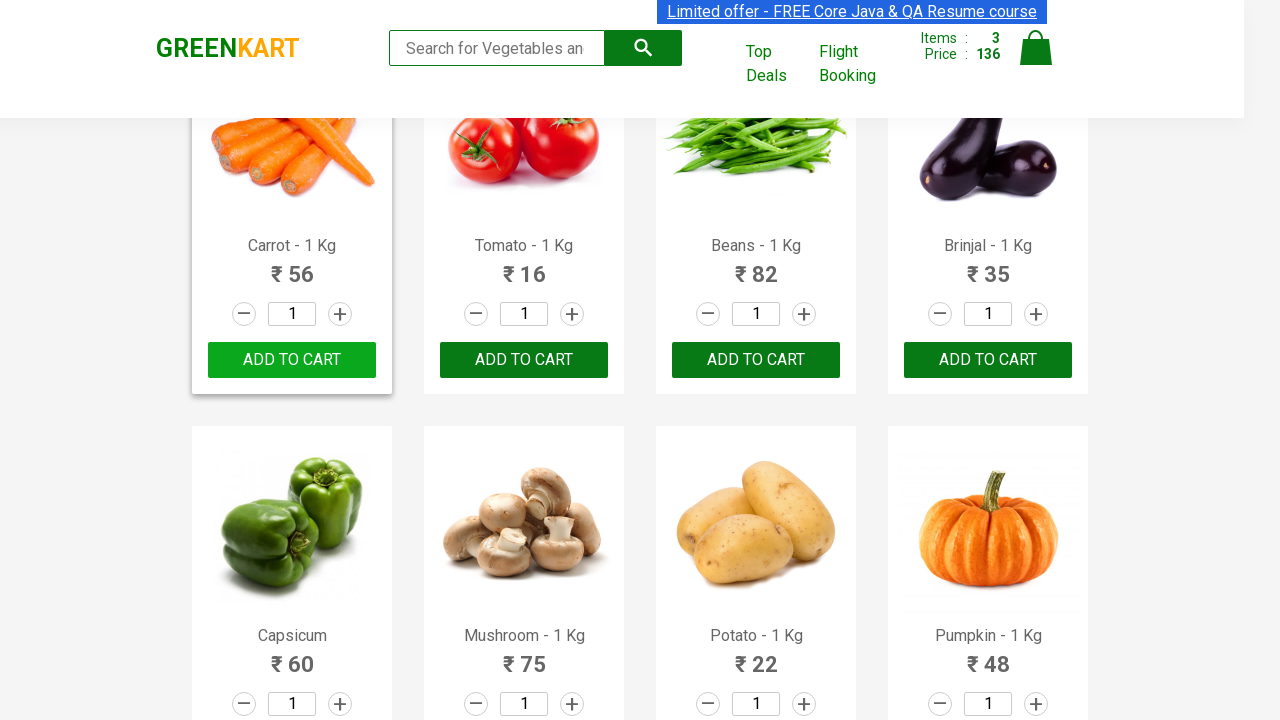

Extracted vegetable name from product: 'Pears'
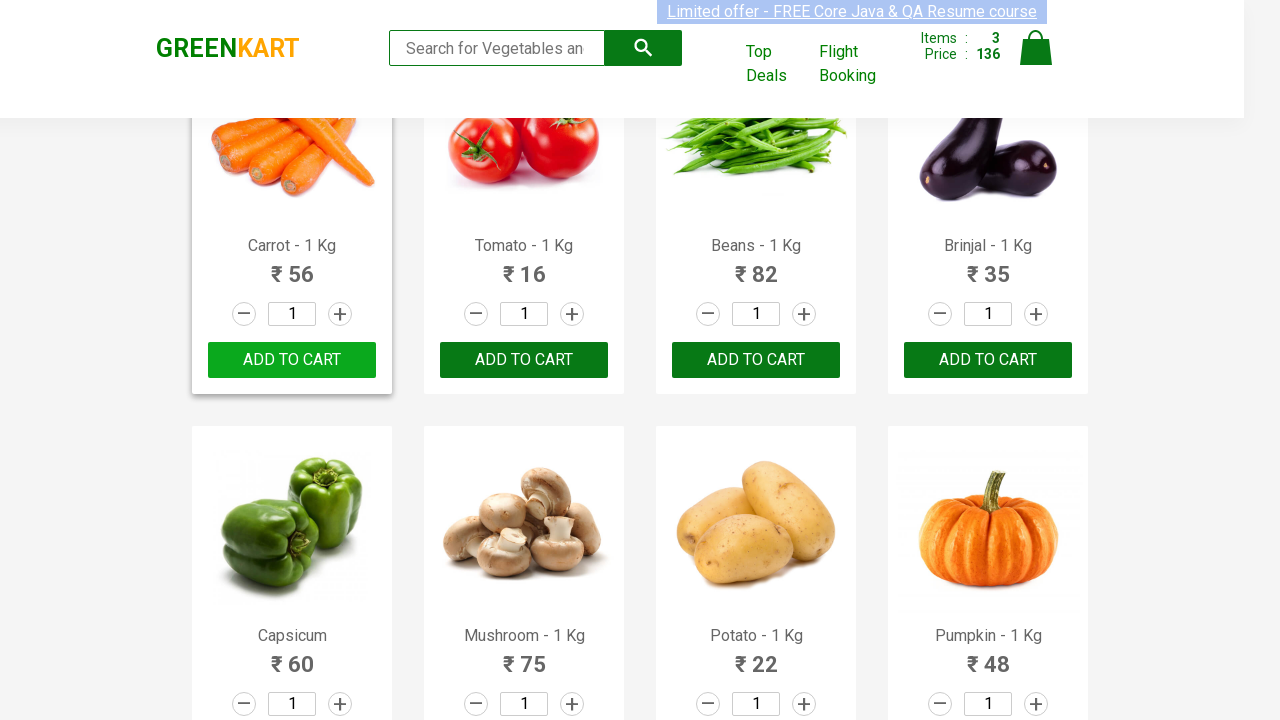

Got text content from product element 21: 'Pomegranate - 1 Kg'
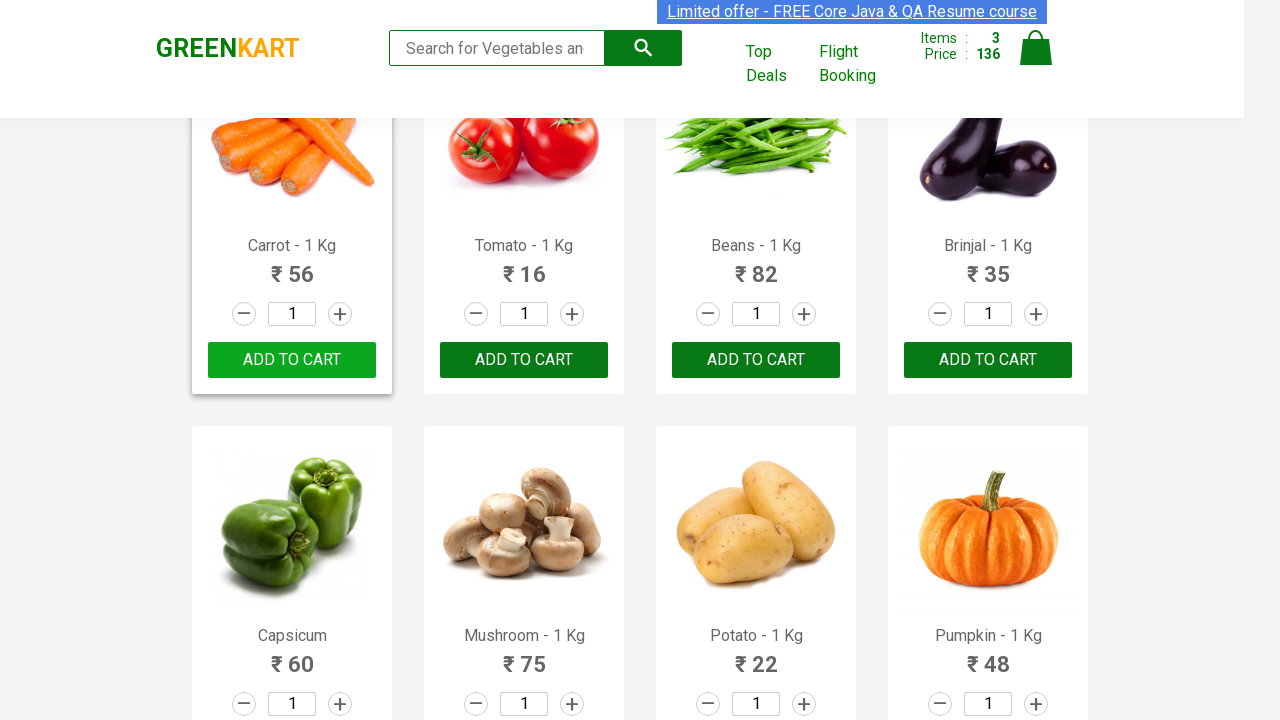

Extracted vegetable name from product: 'Pomegranate'
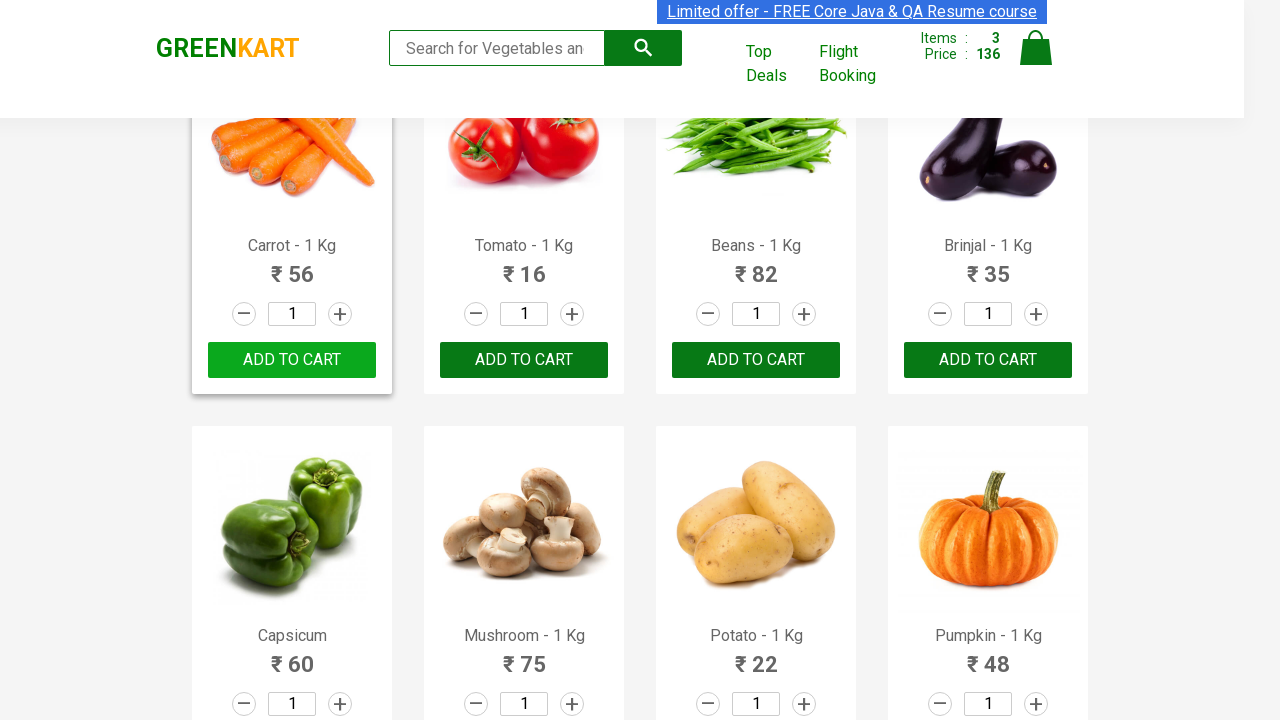

Got text content from product element 22: 'Raspberry - 1/4 Kg'
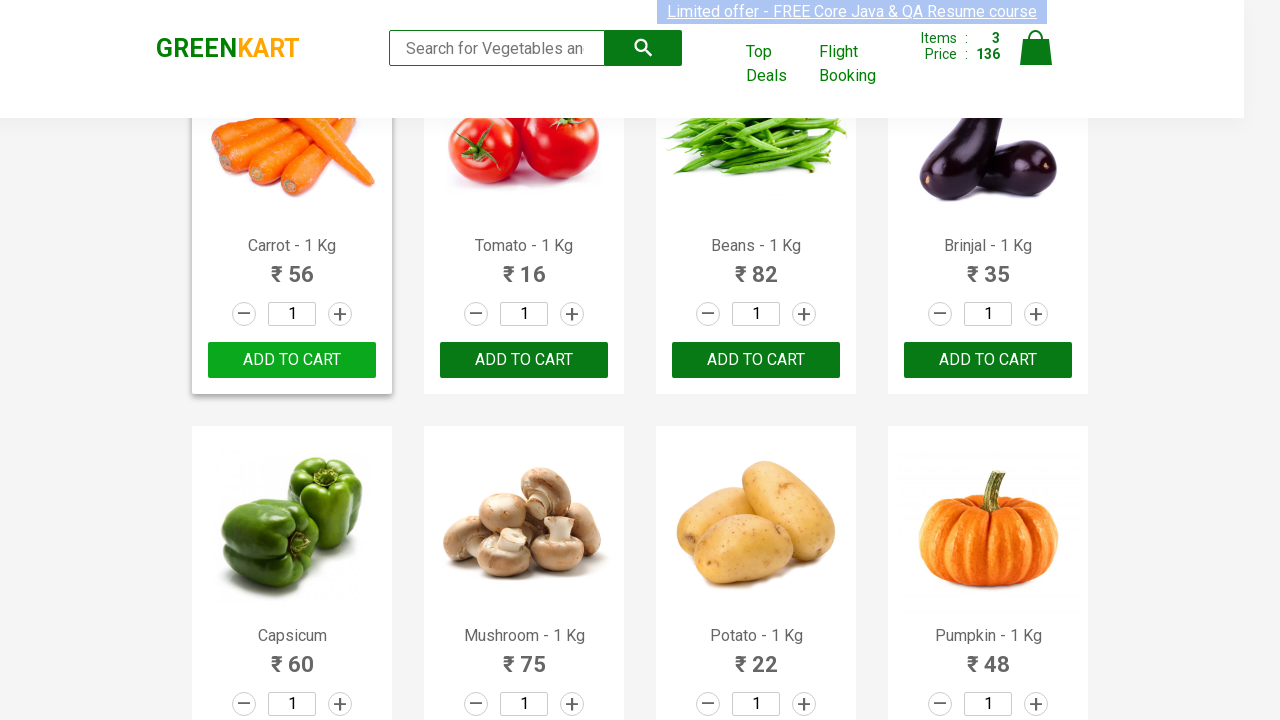

Extracted vegetable name from product: 'Raspberry'
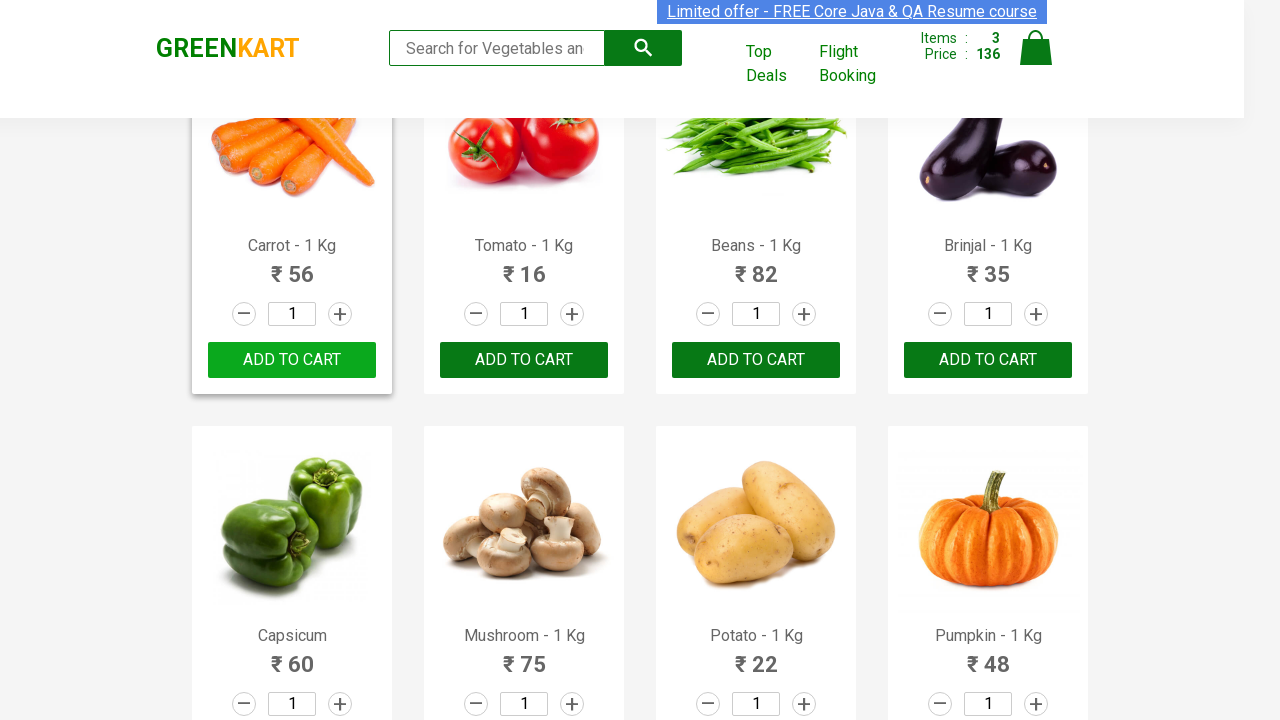

Got text content from product element 23: 'Strawberry - 1/4 Kg'
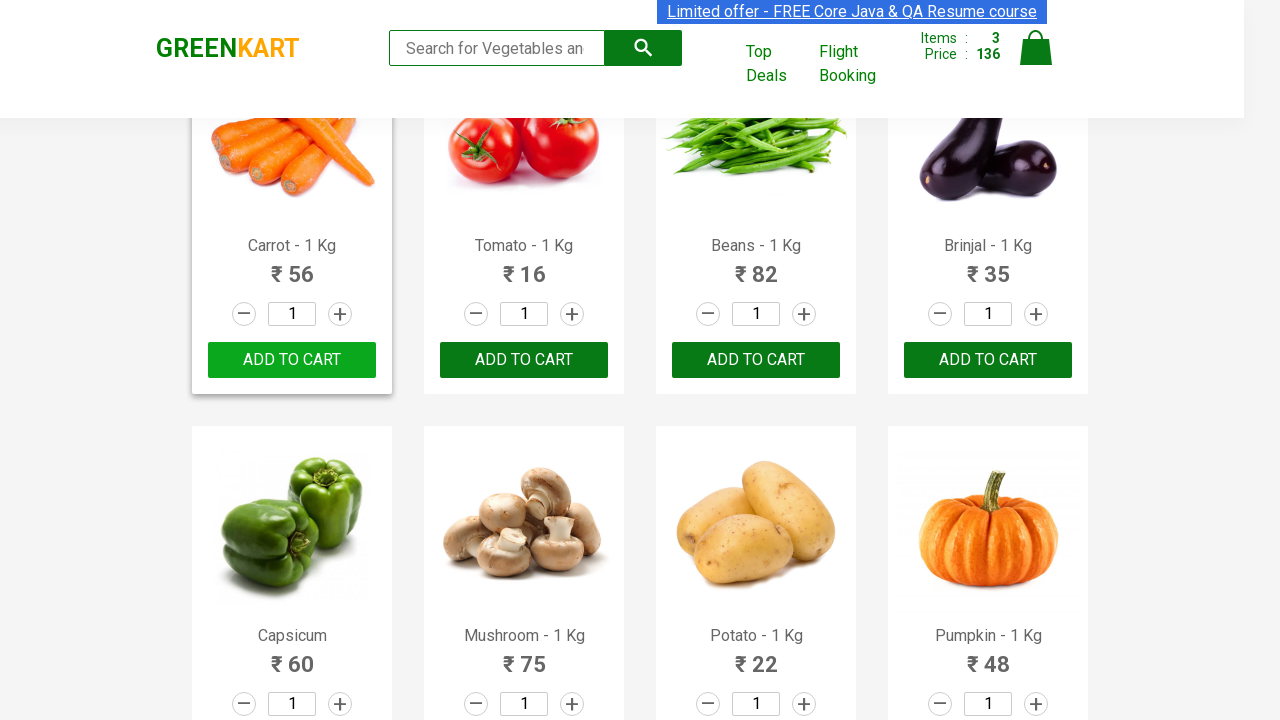

Extracted vegetable name from product: 'Strawberry'
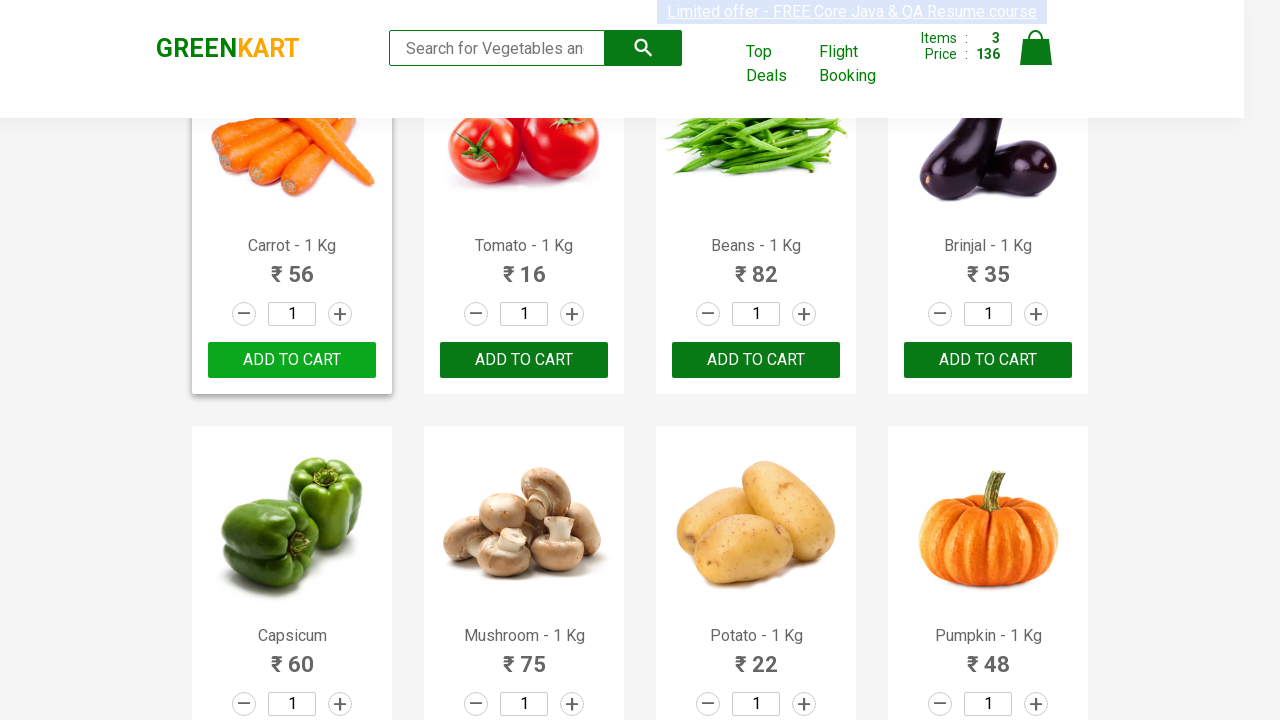

Got text content from product element 24: 'Water Melon - 1 Kg'
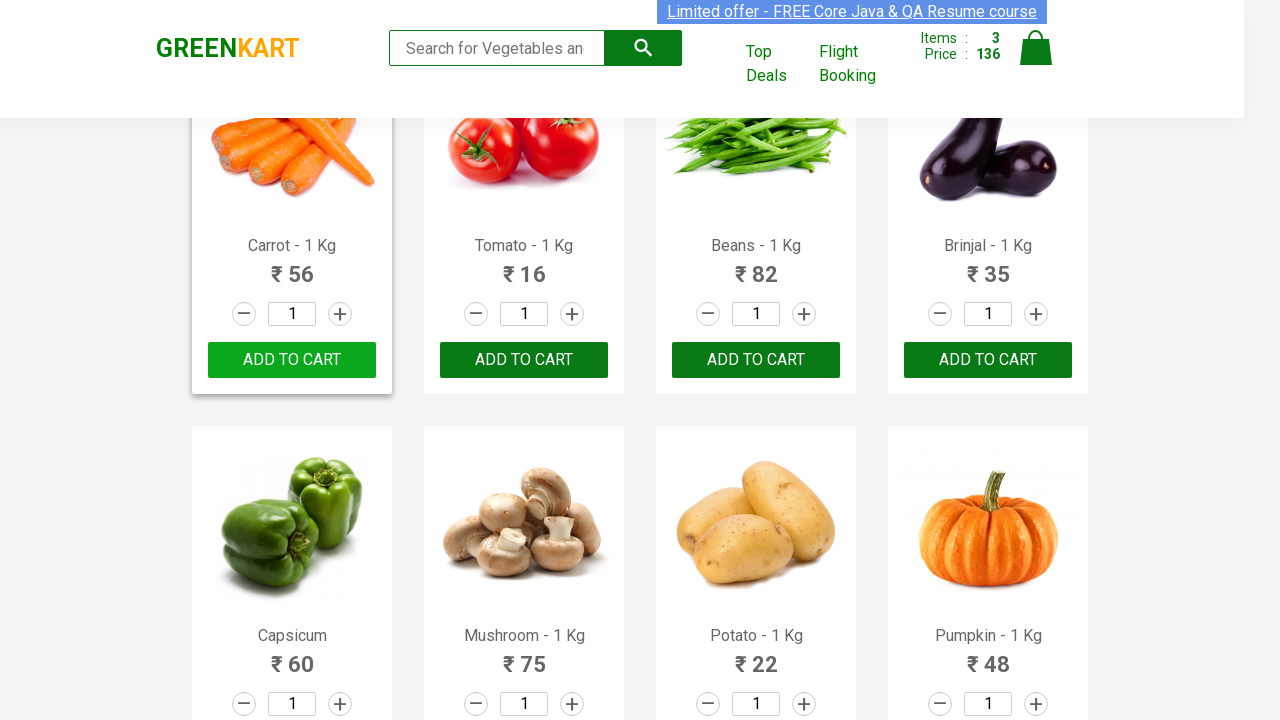

Extracted vegetable name from product: 'Water Melon'
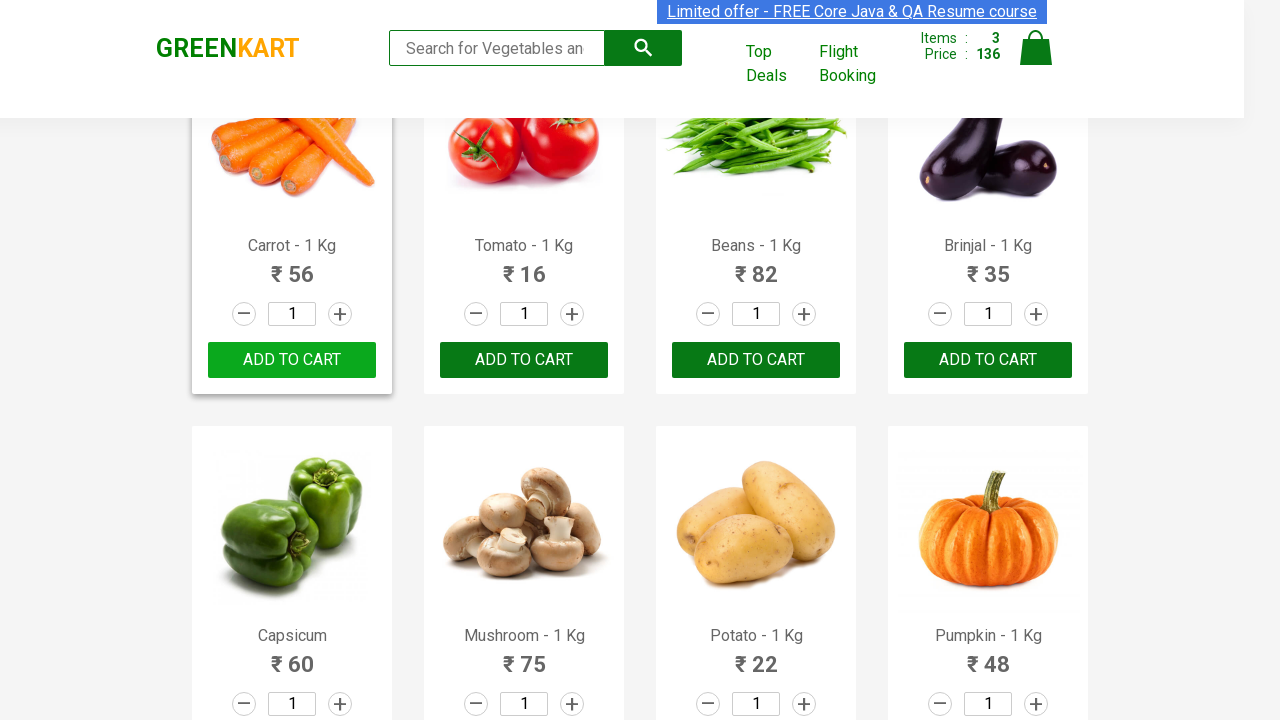

Got text content from product element 25: 'Almonds - 1/4 Kg'
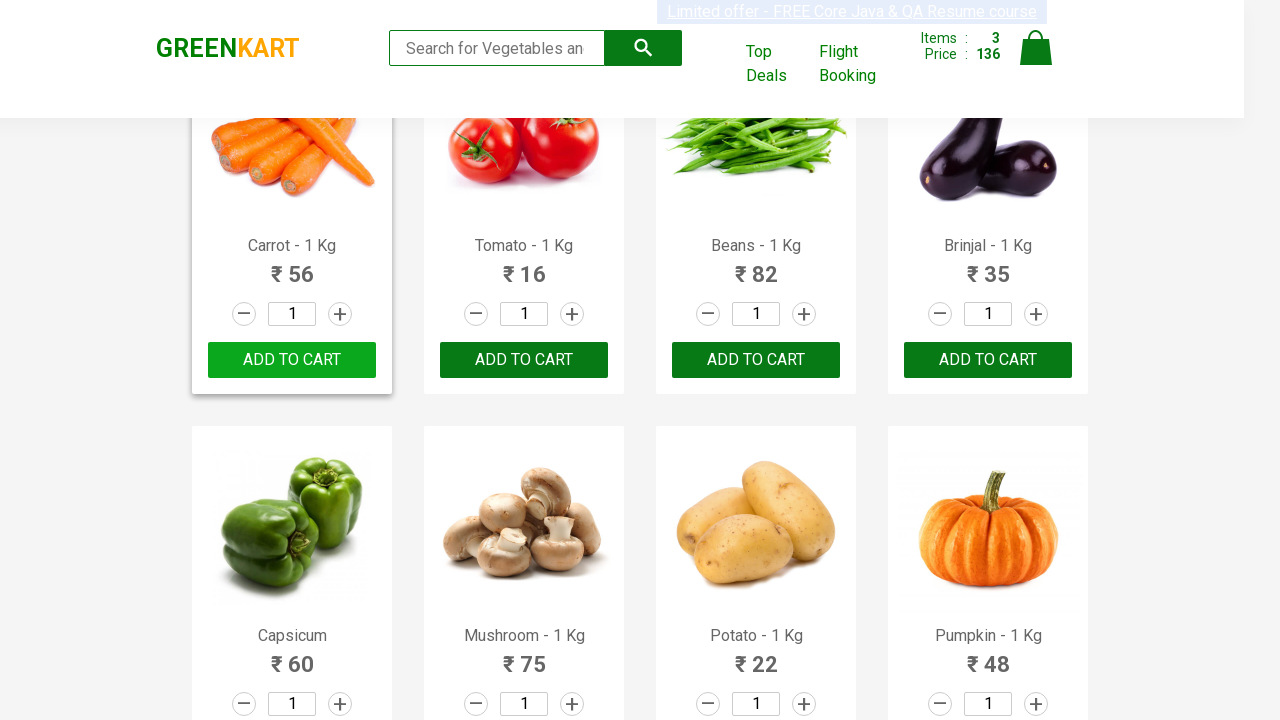

Extracted vegetable name from product: 'Almonds'
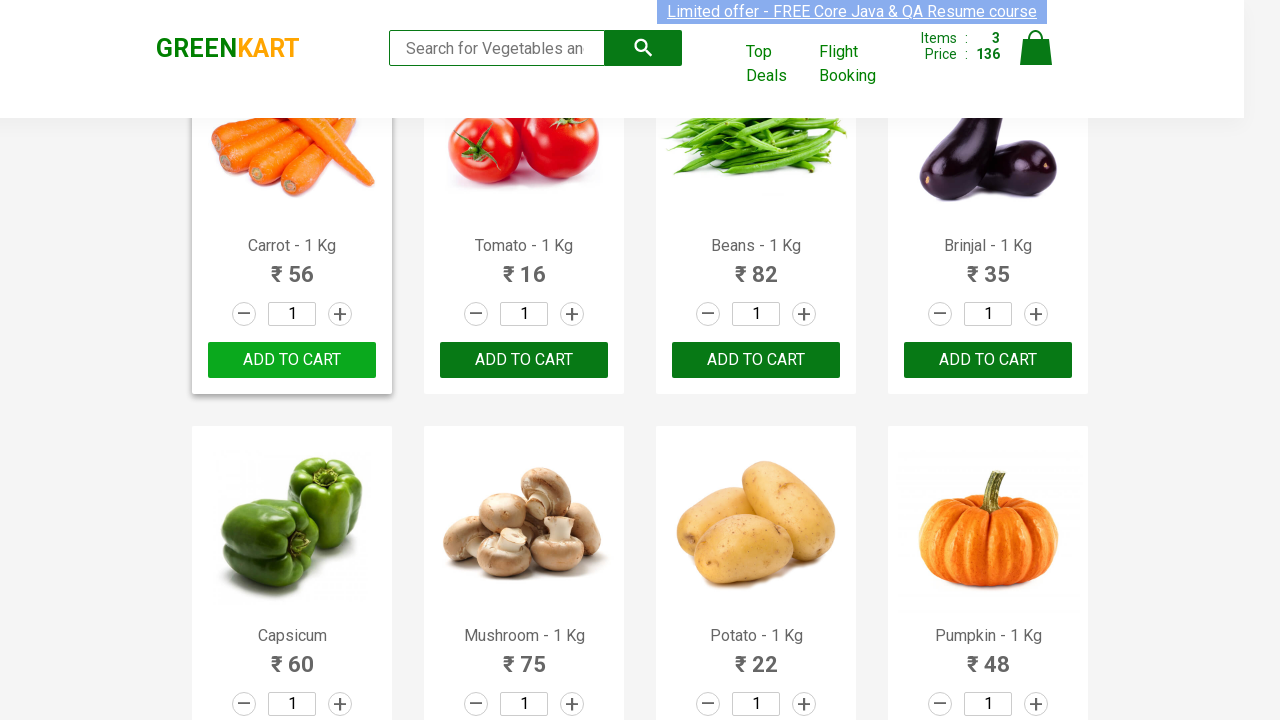

Got text content from product element 26: 'Pista - 1/4 Kg'
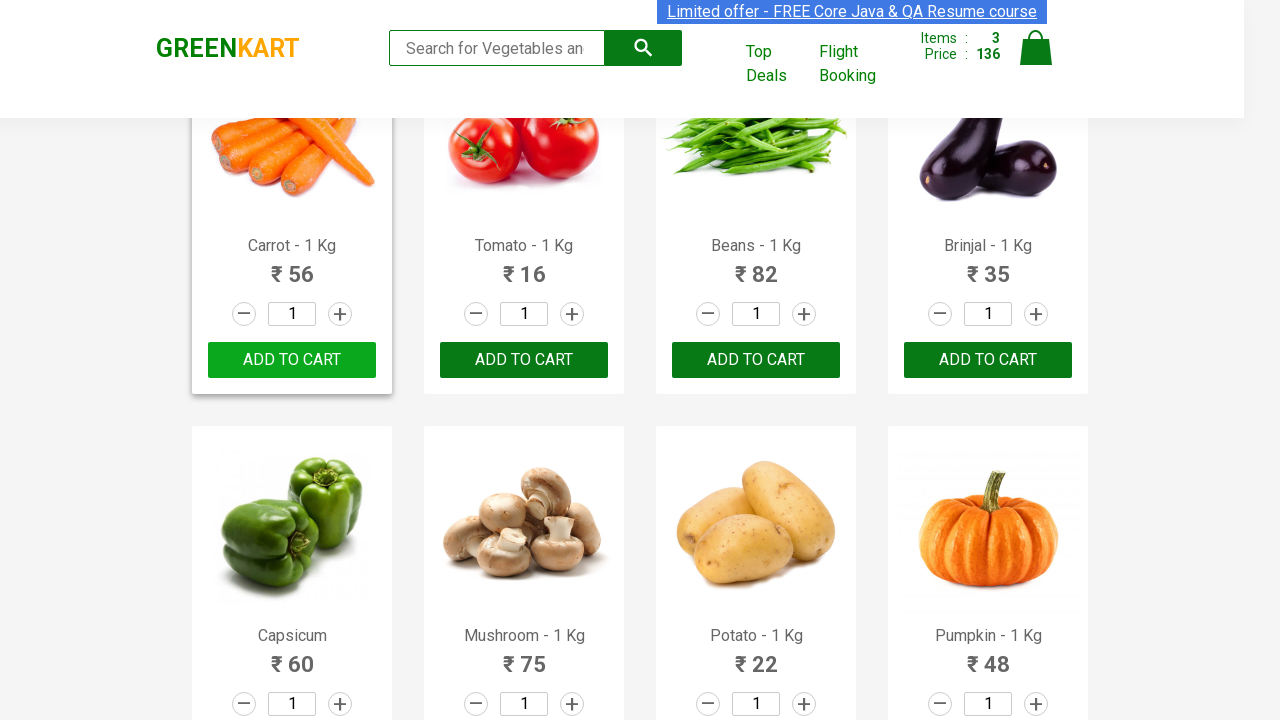

Extracted vegetable name from product: 'Pista'
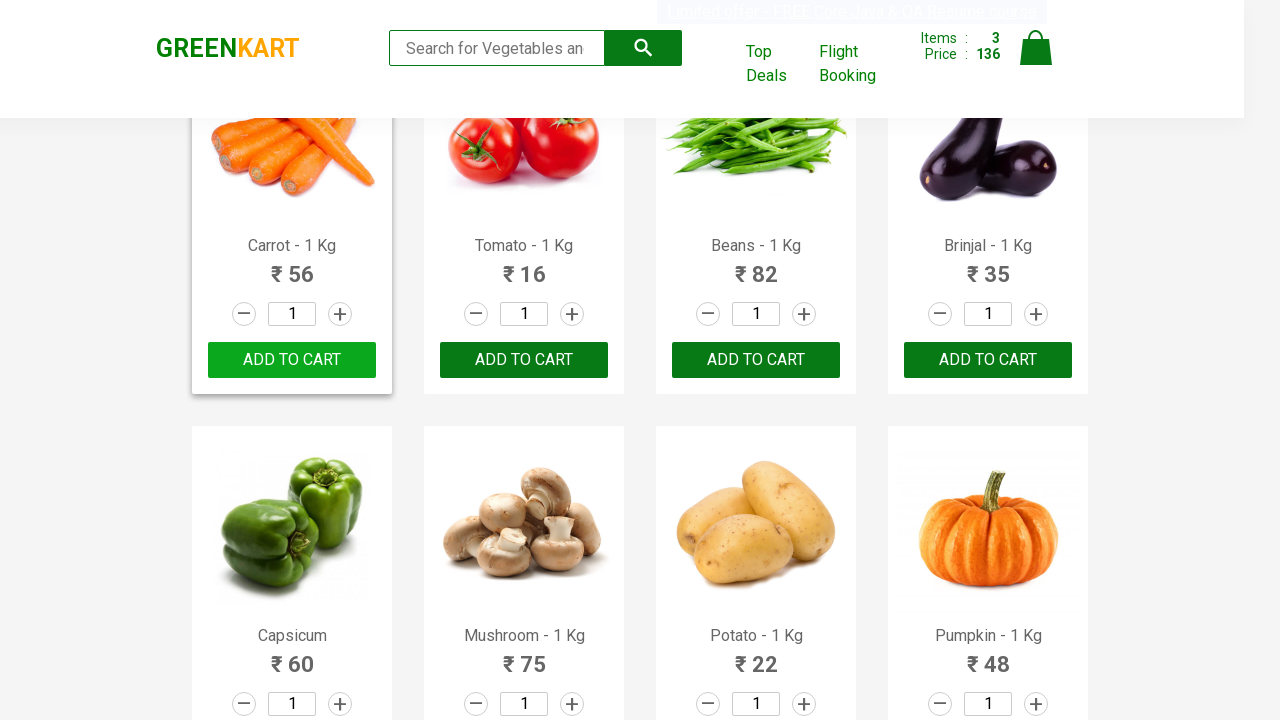

Got text content from product element 27: 'Nuts Mixture - 1 Kg'
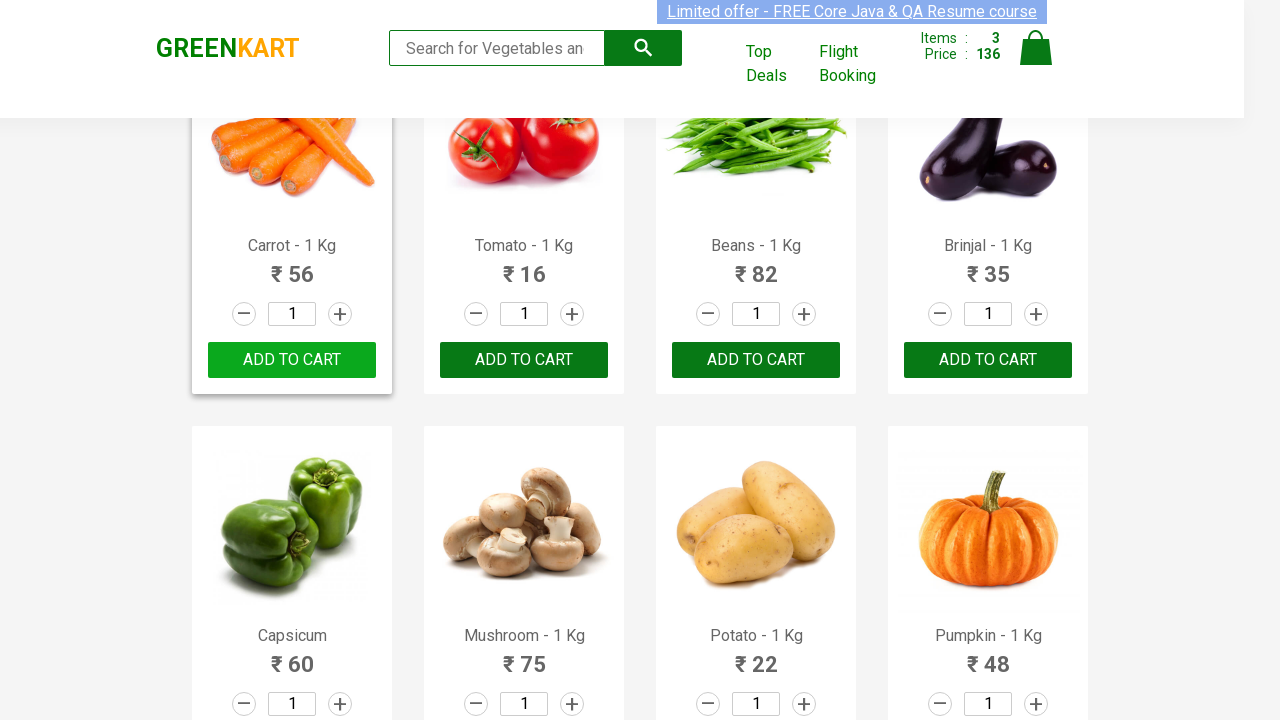

Extracted vegetable name from product: 'Nuts Mixture'
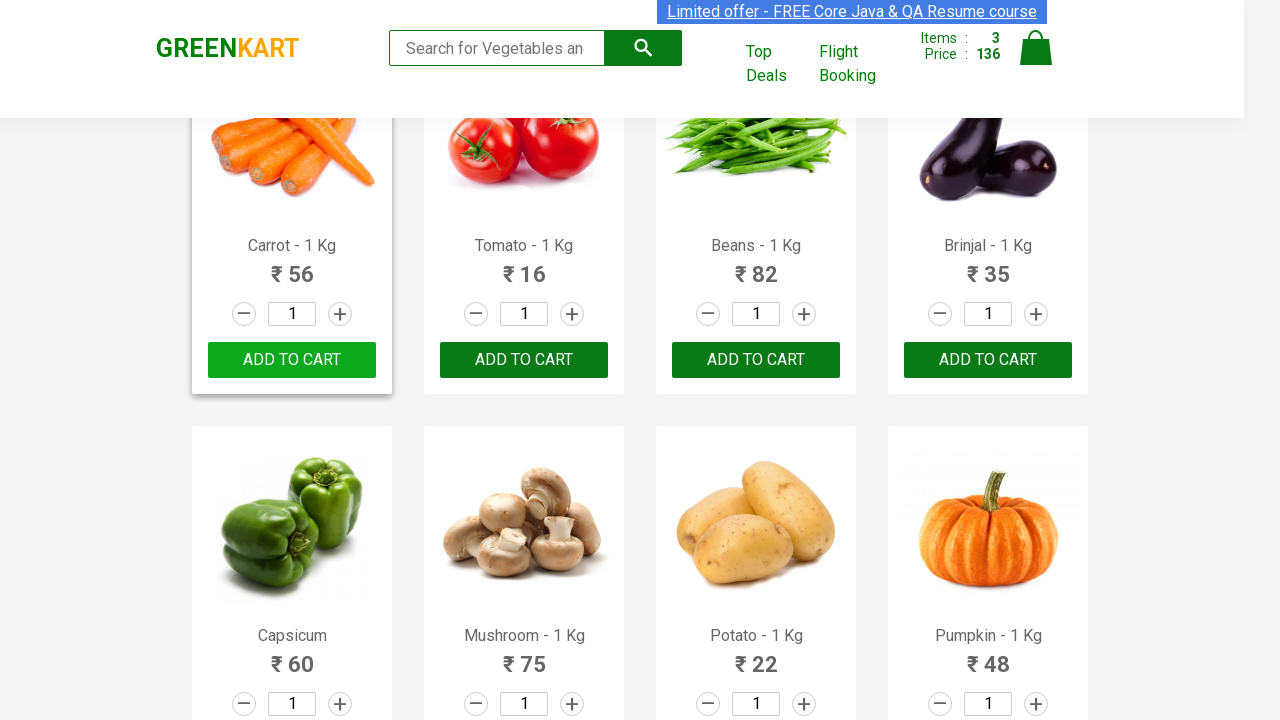

Got text content from product element 28: 'Cashews - 1 Kg'
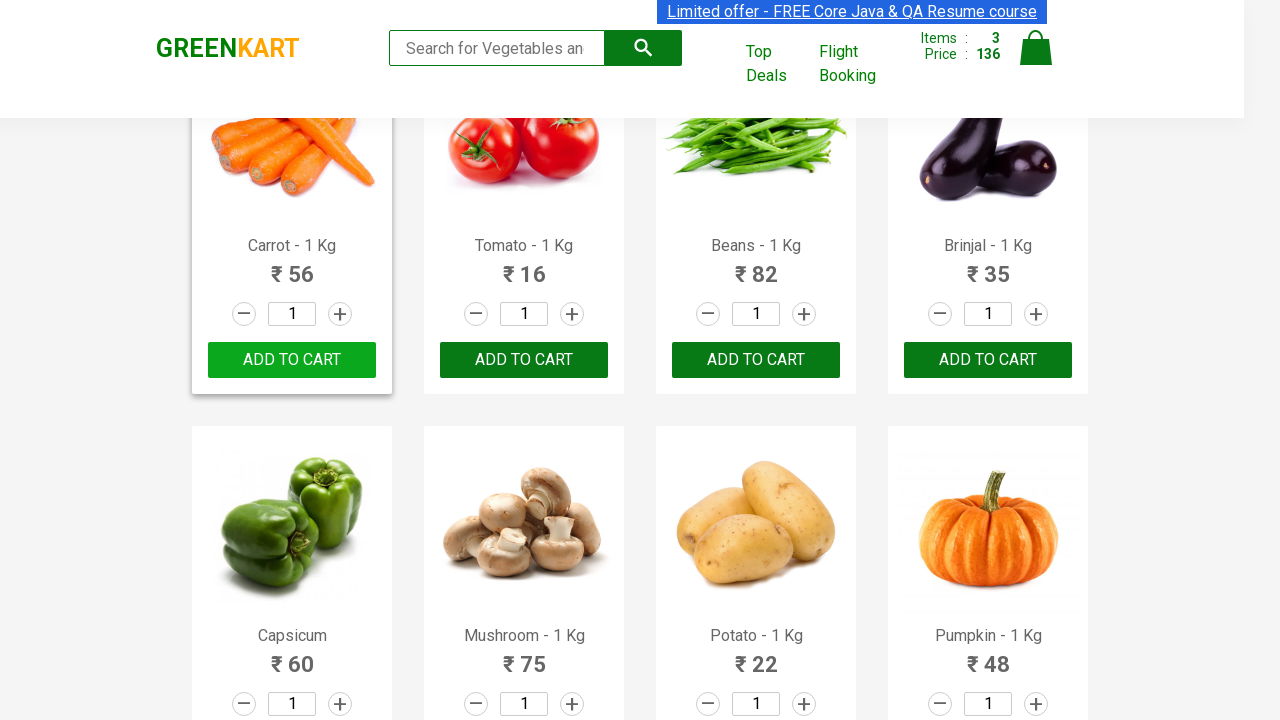

Extracted vegetable name from product: 'Cashews'
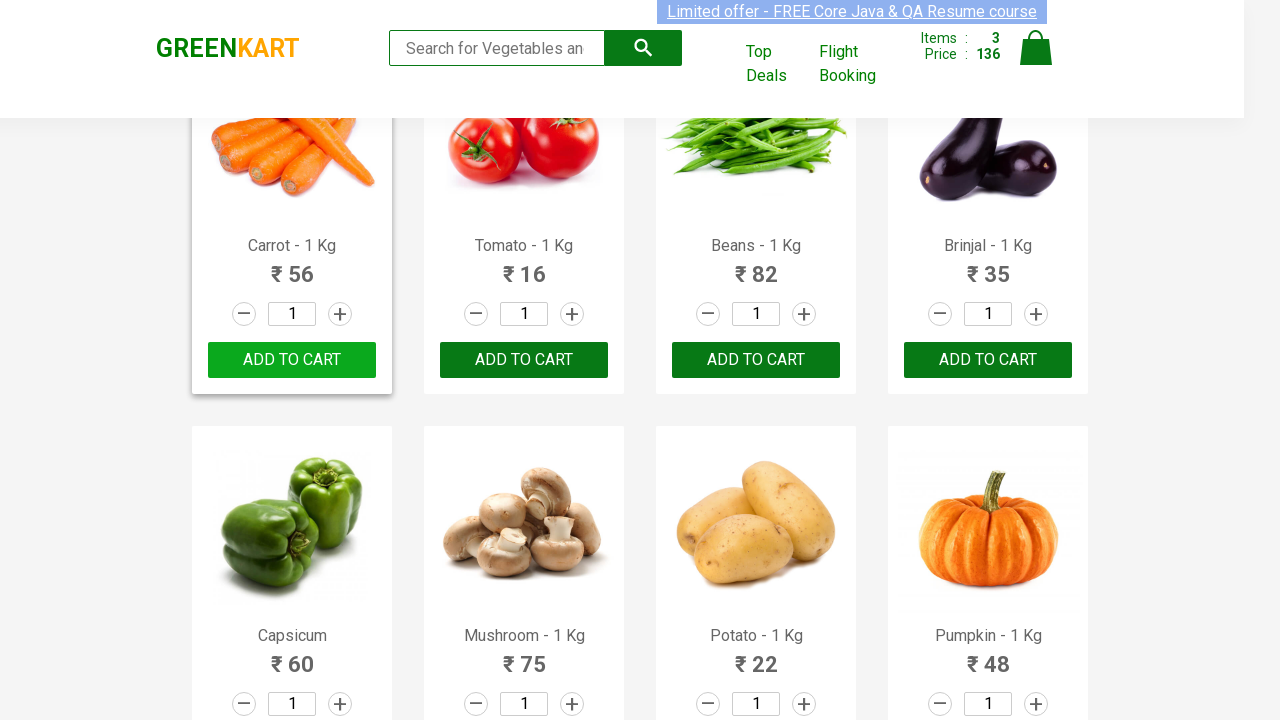

Got text content from product element 29: 'Walnuts - 1/4 Kg'
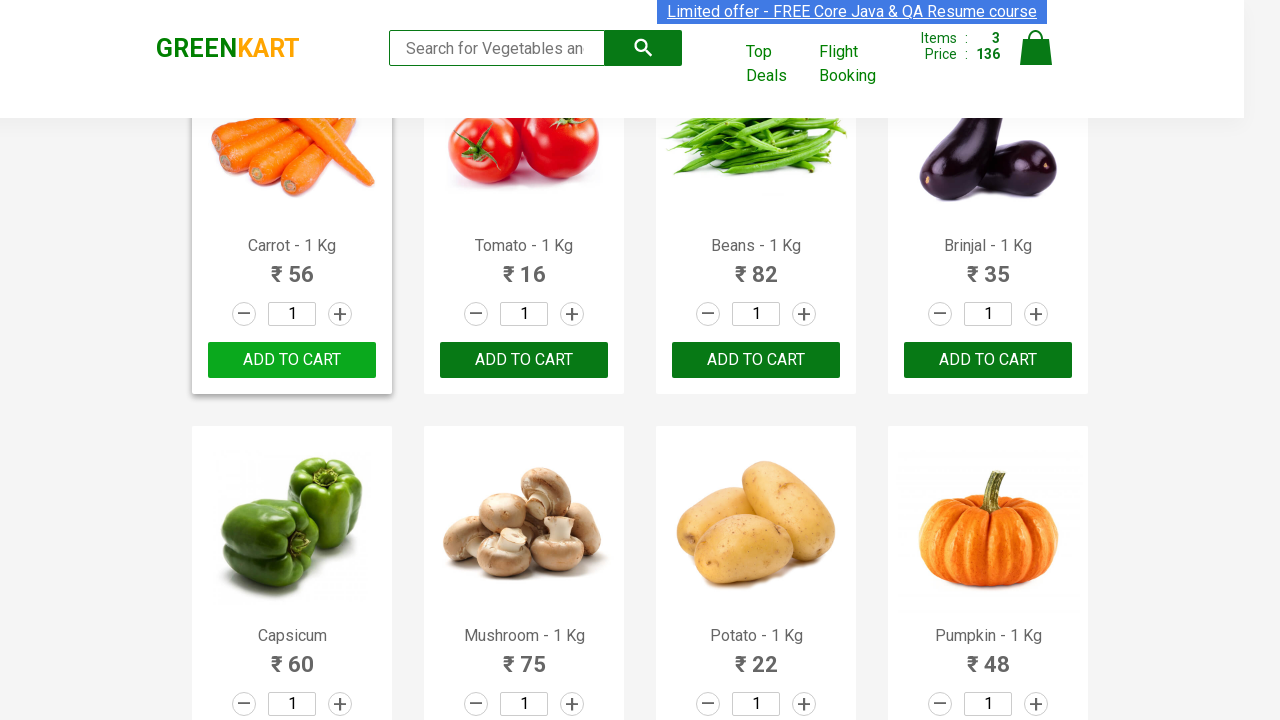

Extracted vegetable name from product: 'Walnuts'
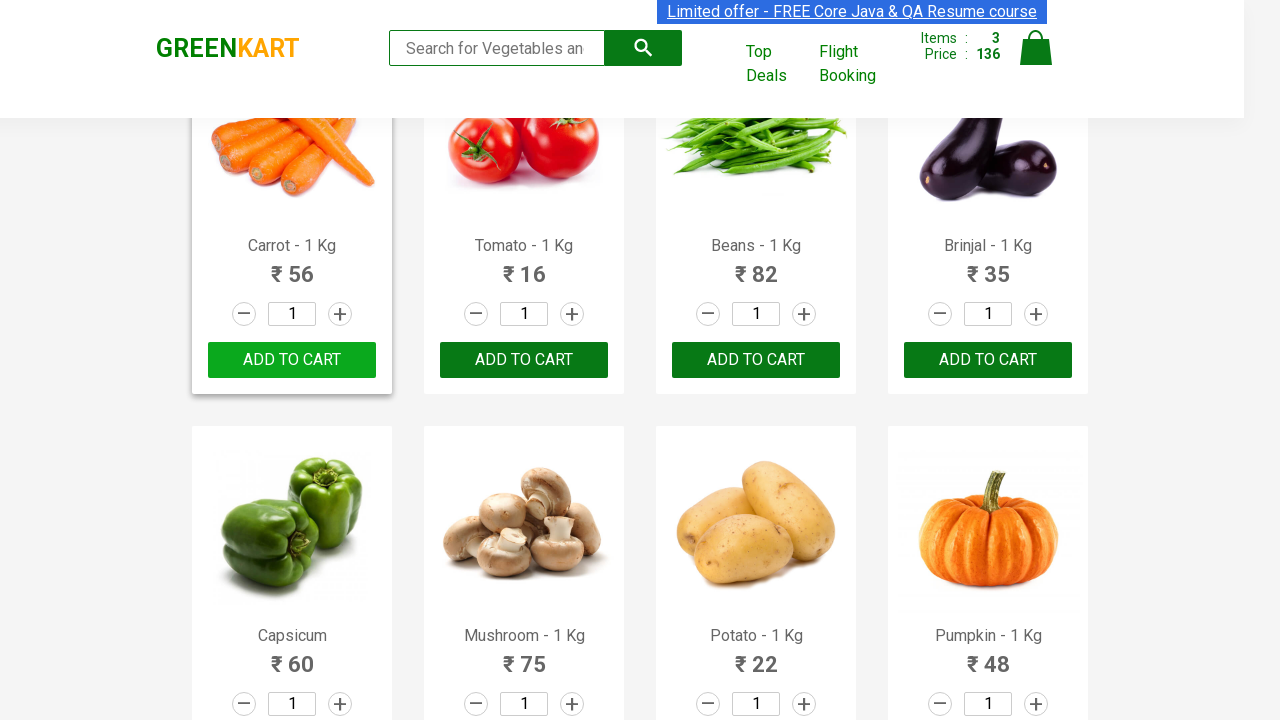

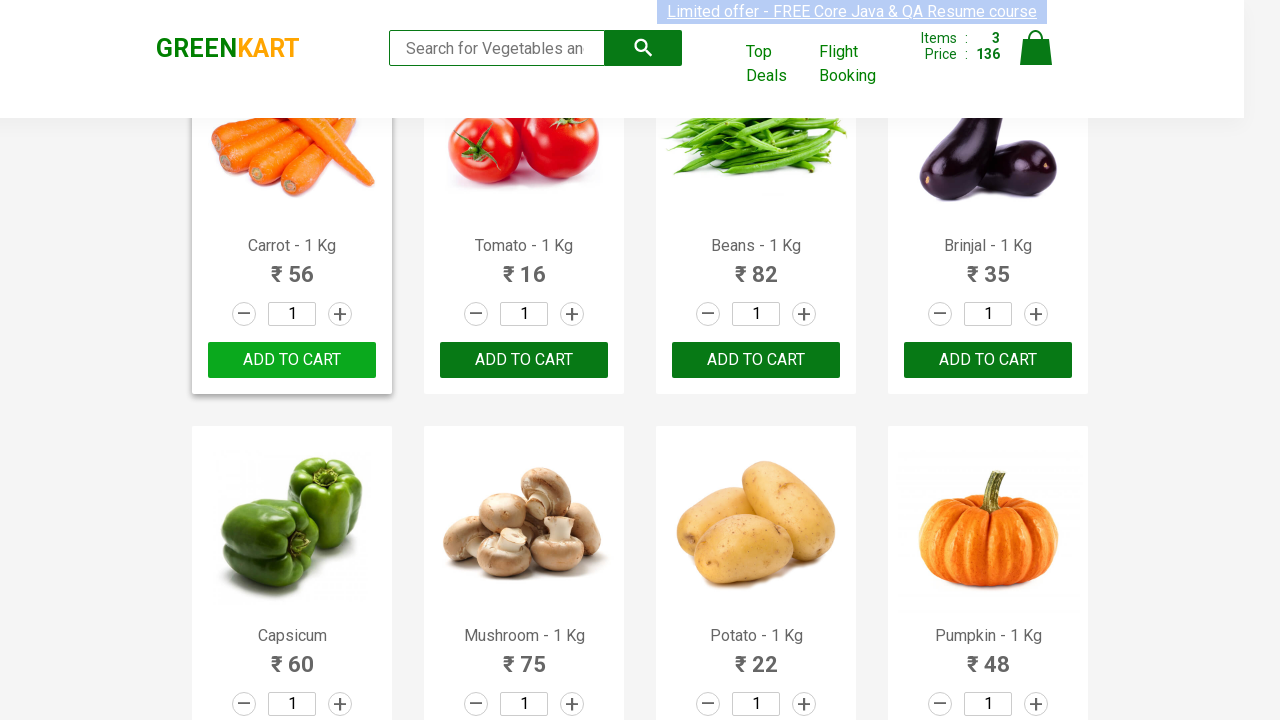